Automates the Cookie Clicker game by clicking the cookie, checking available upgrades, and purchasing affordable items from the store over a timed session.

Starting URL: https://ozh.github.io/cookieclicker/

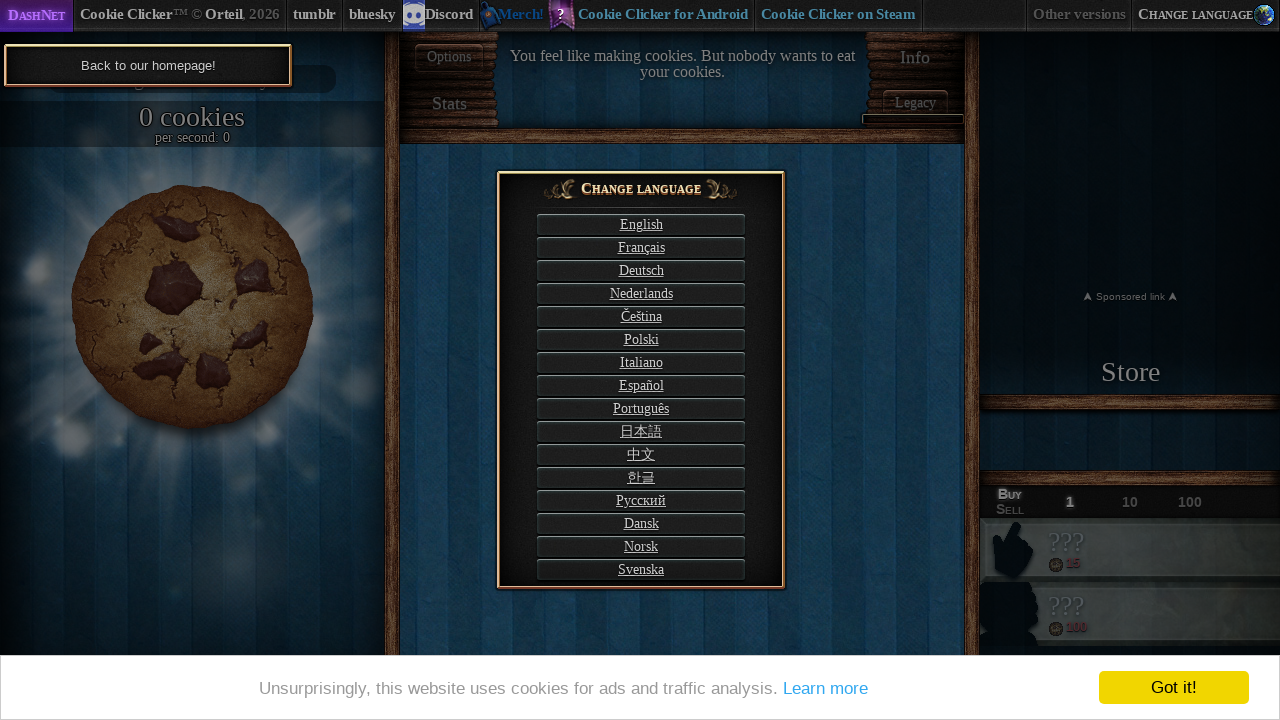

Waited for English language selector to load
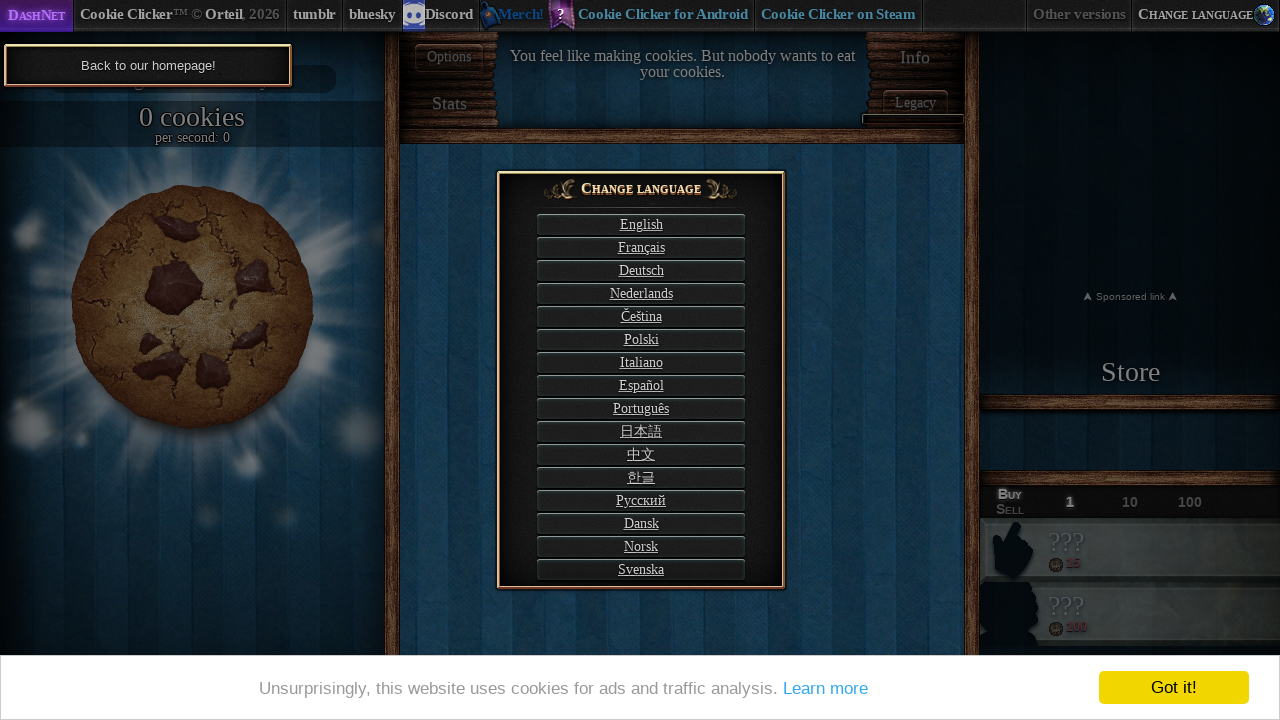

Clicked English language option at (641, 224) on #langSelect-EN
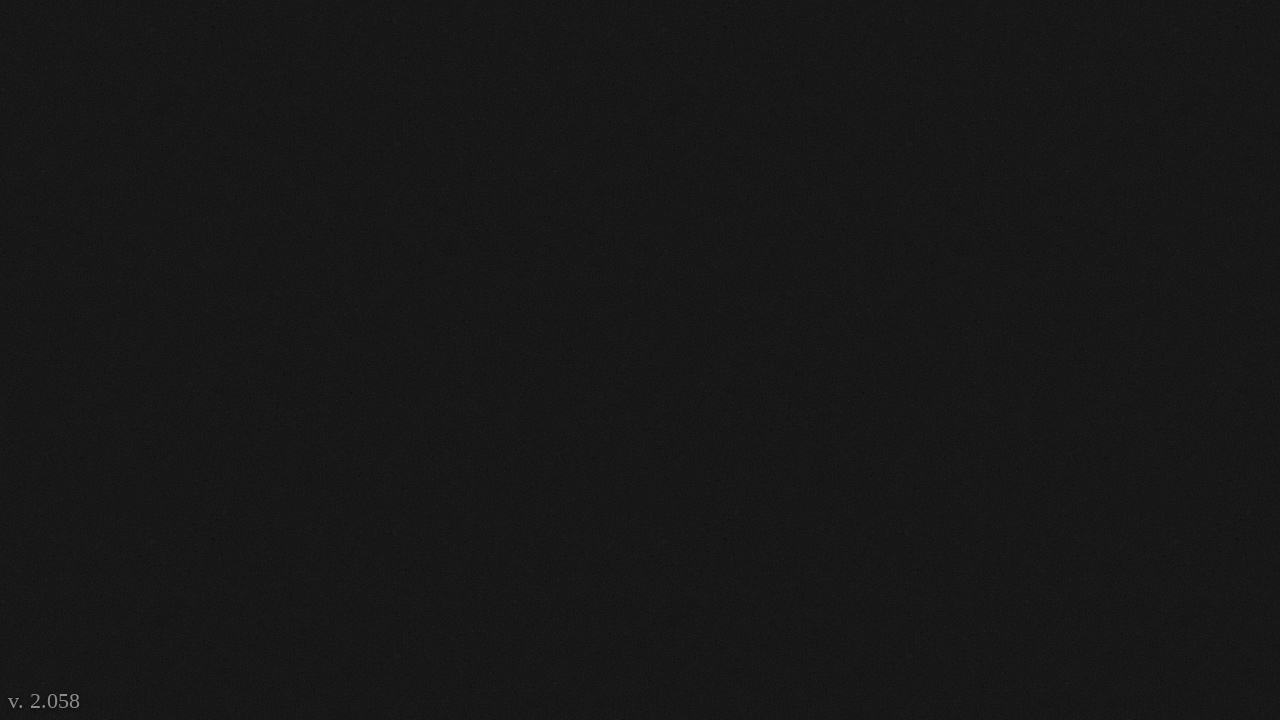

Cookie Clicker game loaded successfully
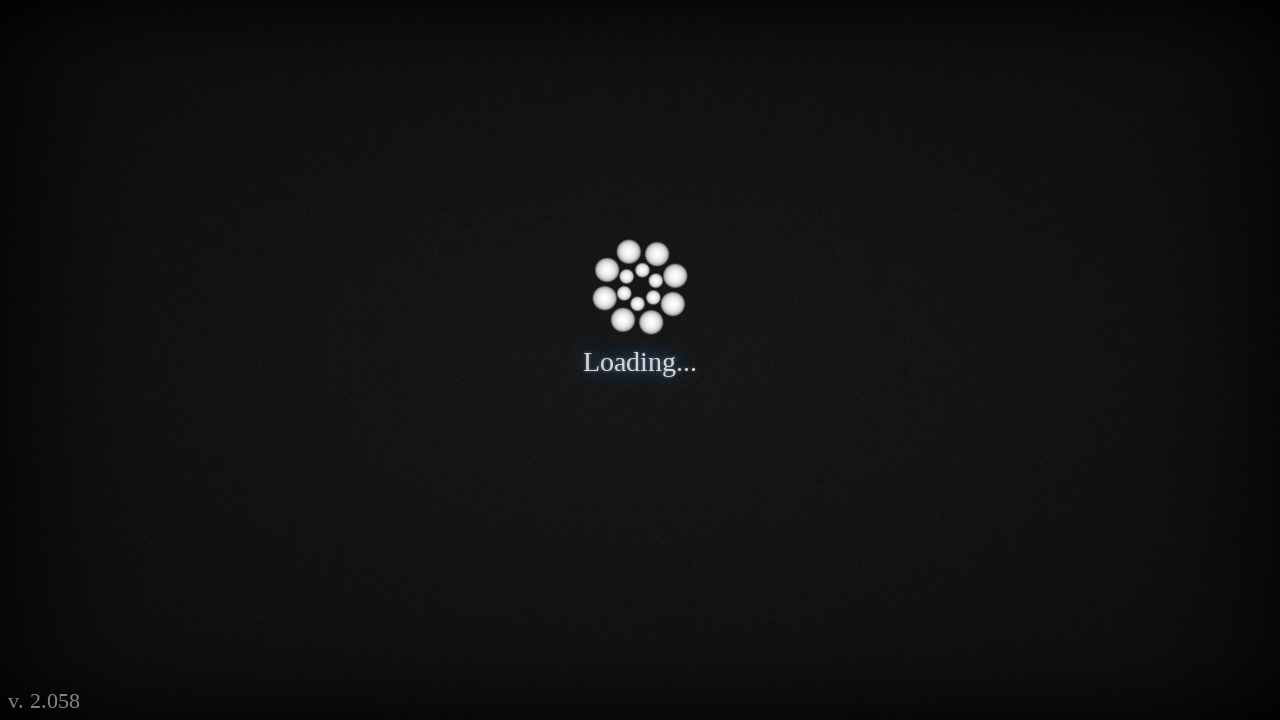

Clicked the big cookie at (192, 307) on #bigCookie
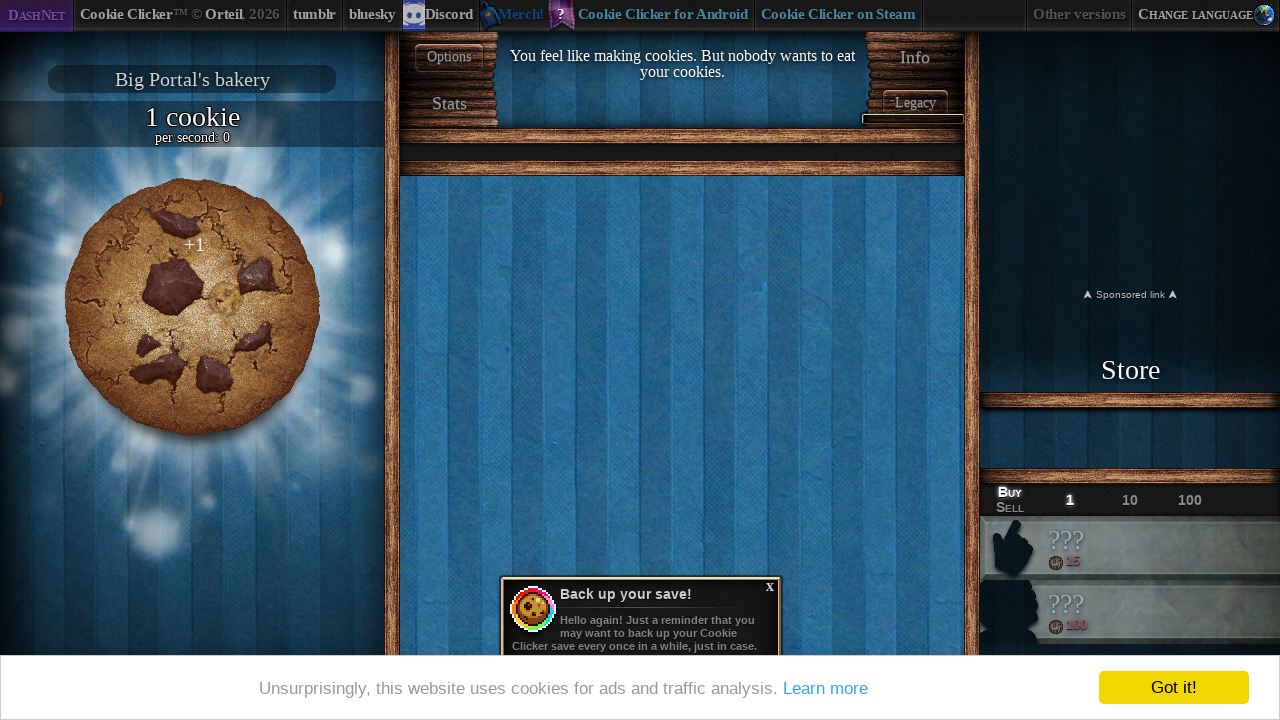

Clicked the big cookie at (192, 307) on #bigCookie
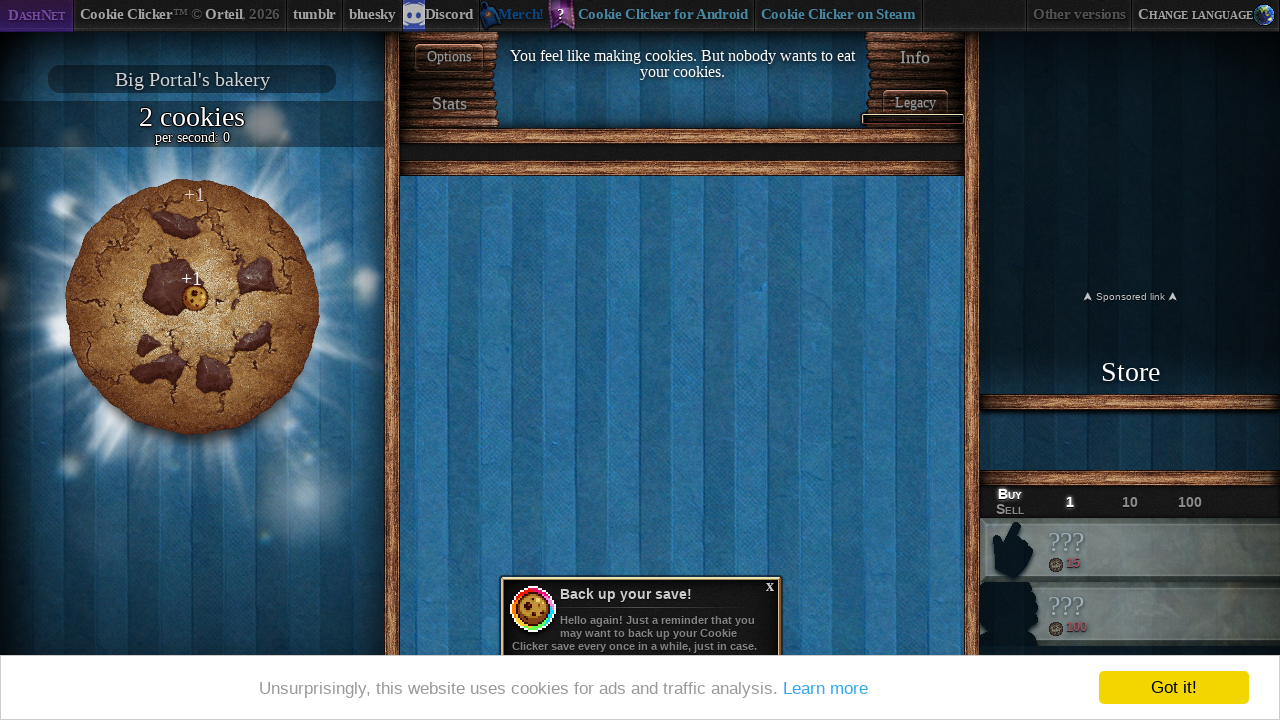

Clicked the big cookie at (192, 307) on #bigCookie
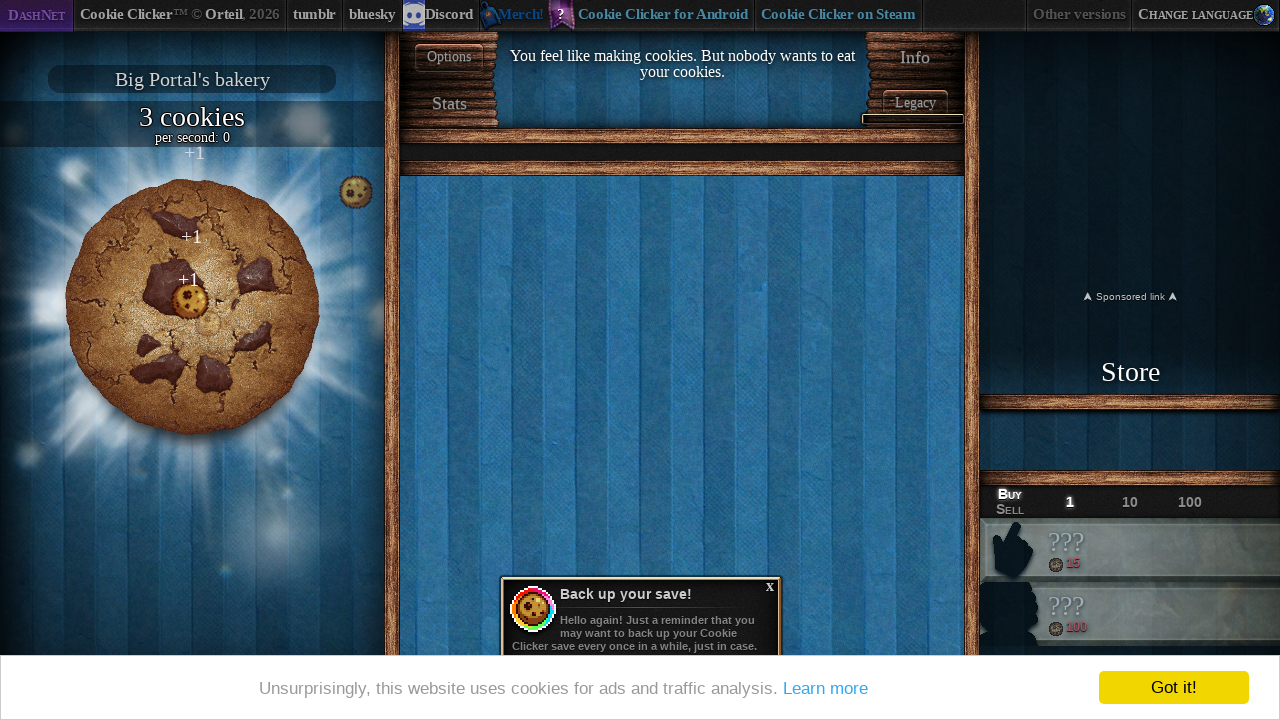

Clicked the big cookie at (192, 307) on #bigCookie
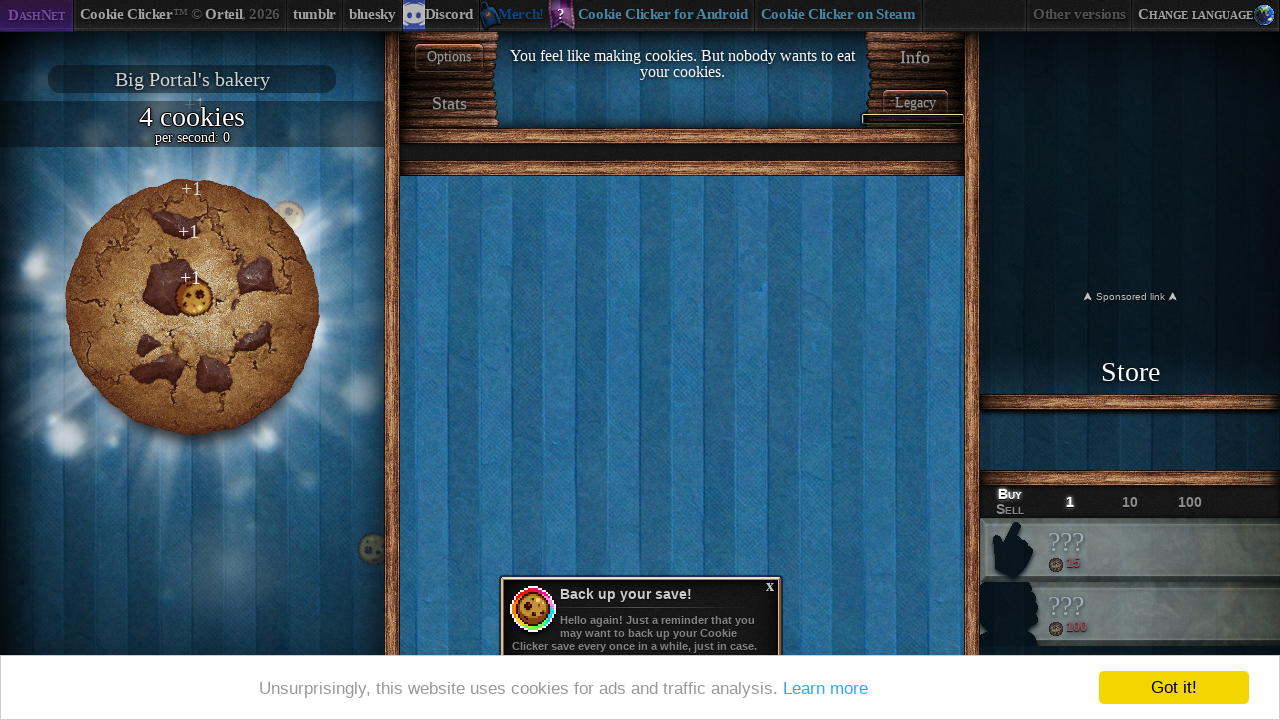

Clicked the big cookie at (192, 307) on #bigCookie
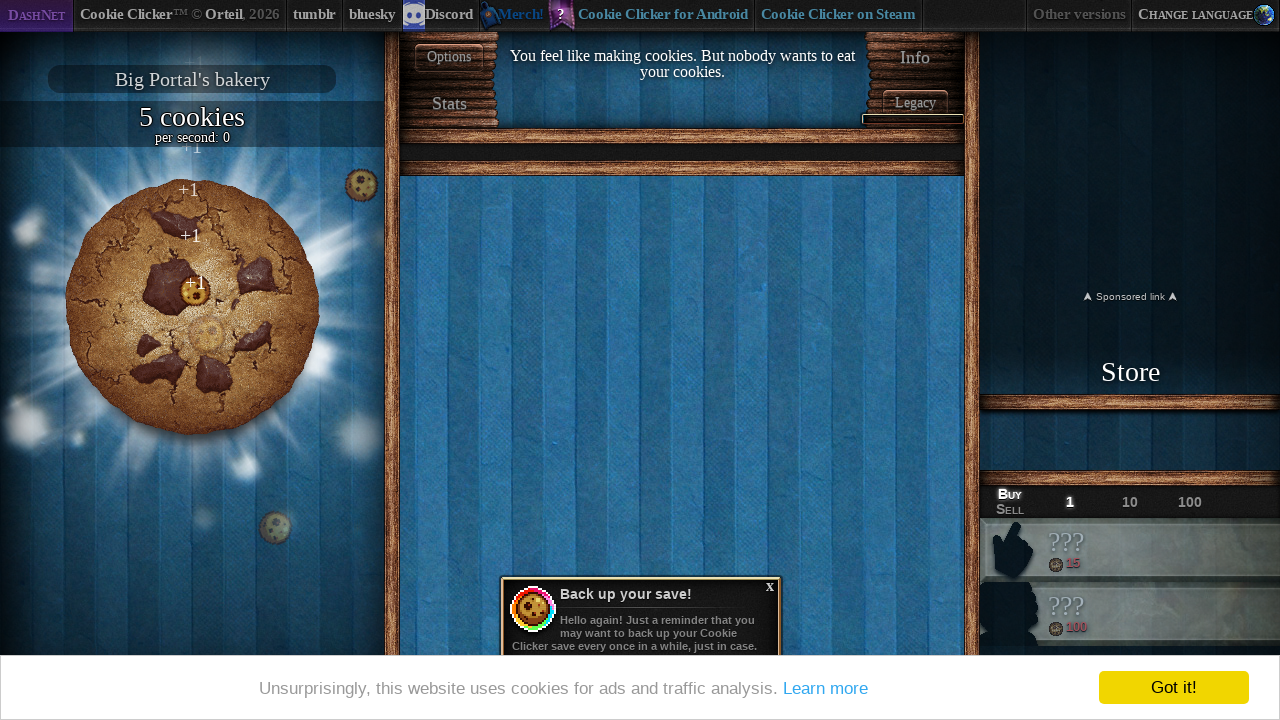

Clicked the big cookie at (192, 307) on #bigCookie
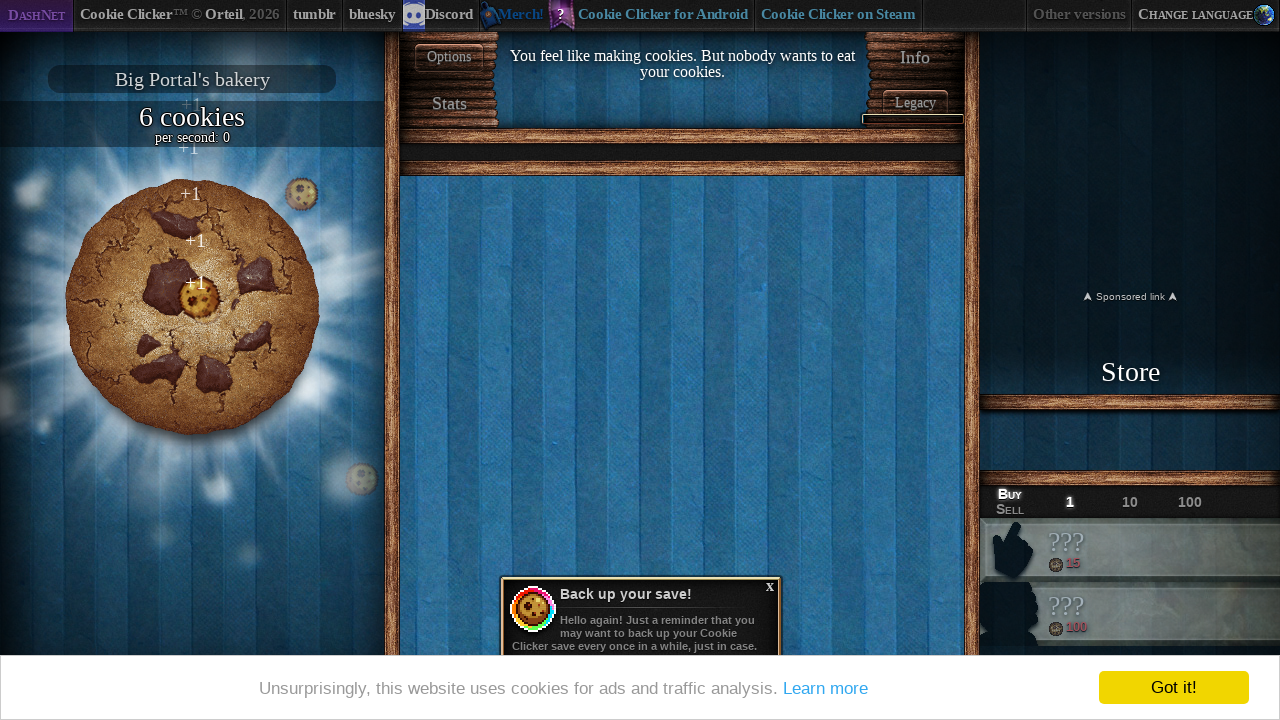

Retrieved store items from the shop
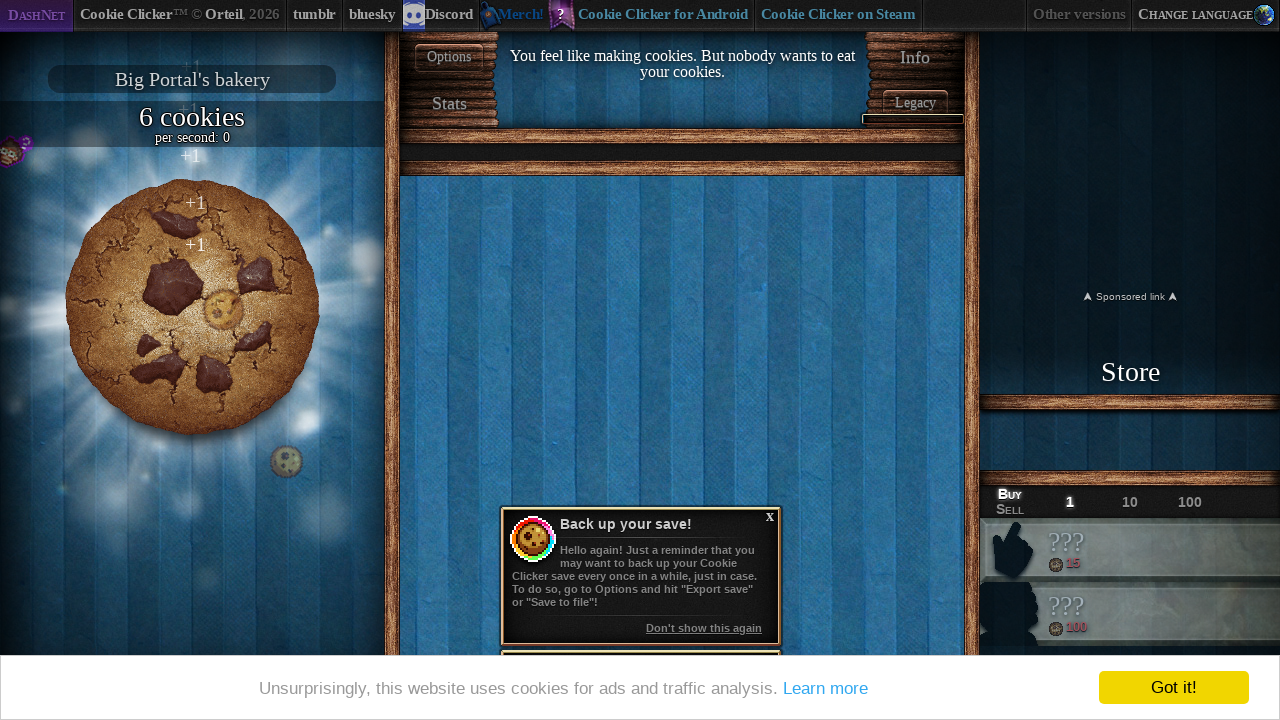

Retrieved current cookie count: 6 cookies
per second: 0
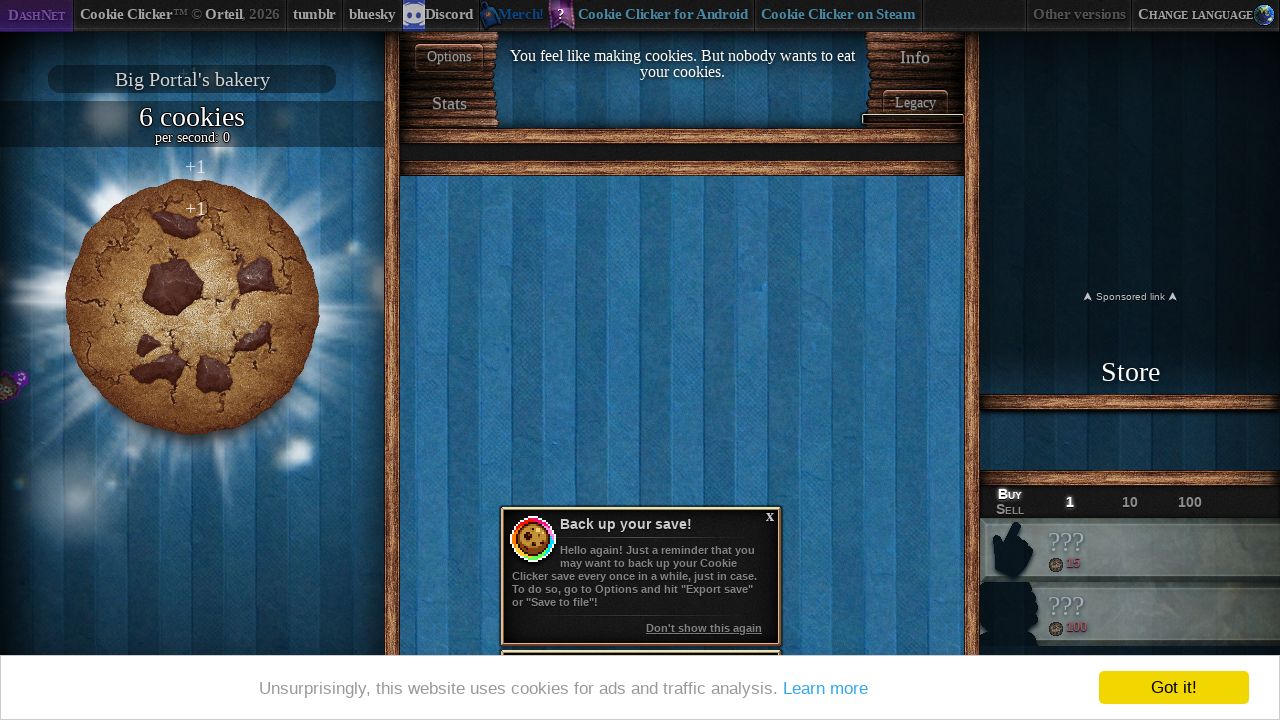

Clicked the big cookie at (192, 307) on #bigCookie
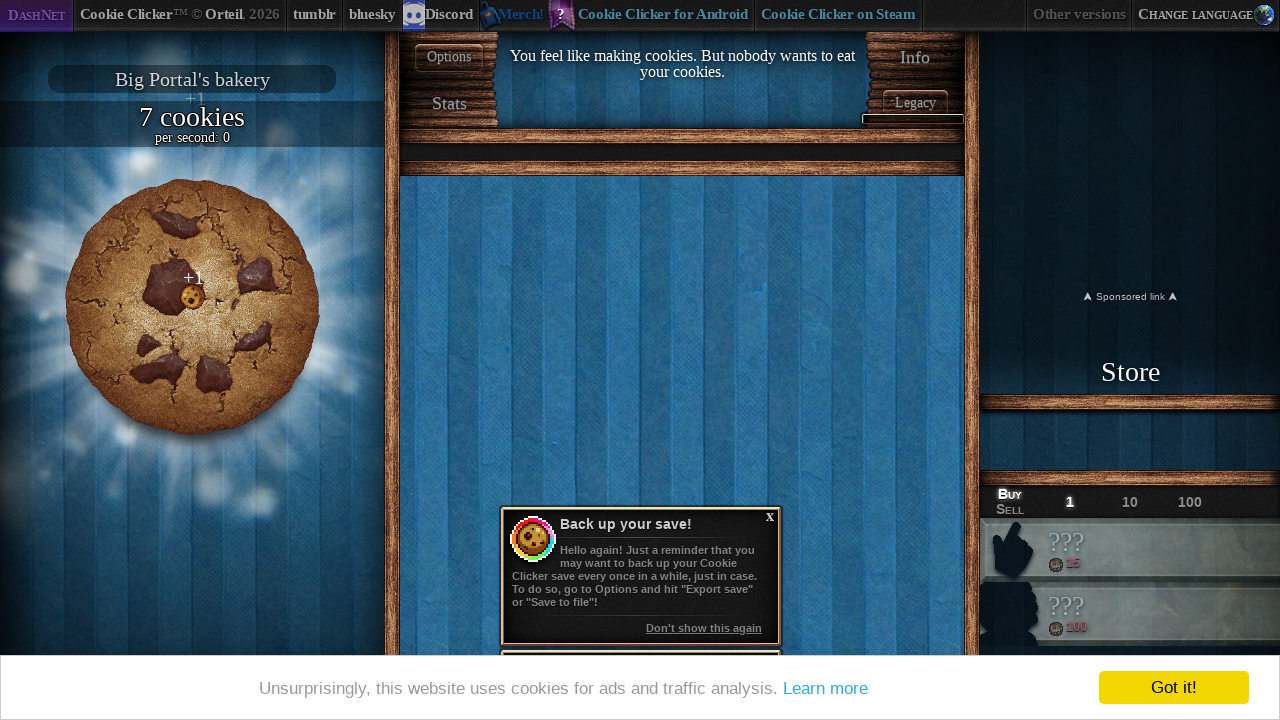

Clicked the big cookie at (192, 307) on #bigCookie
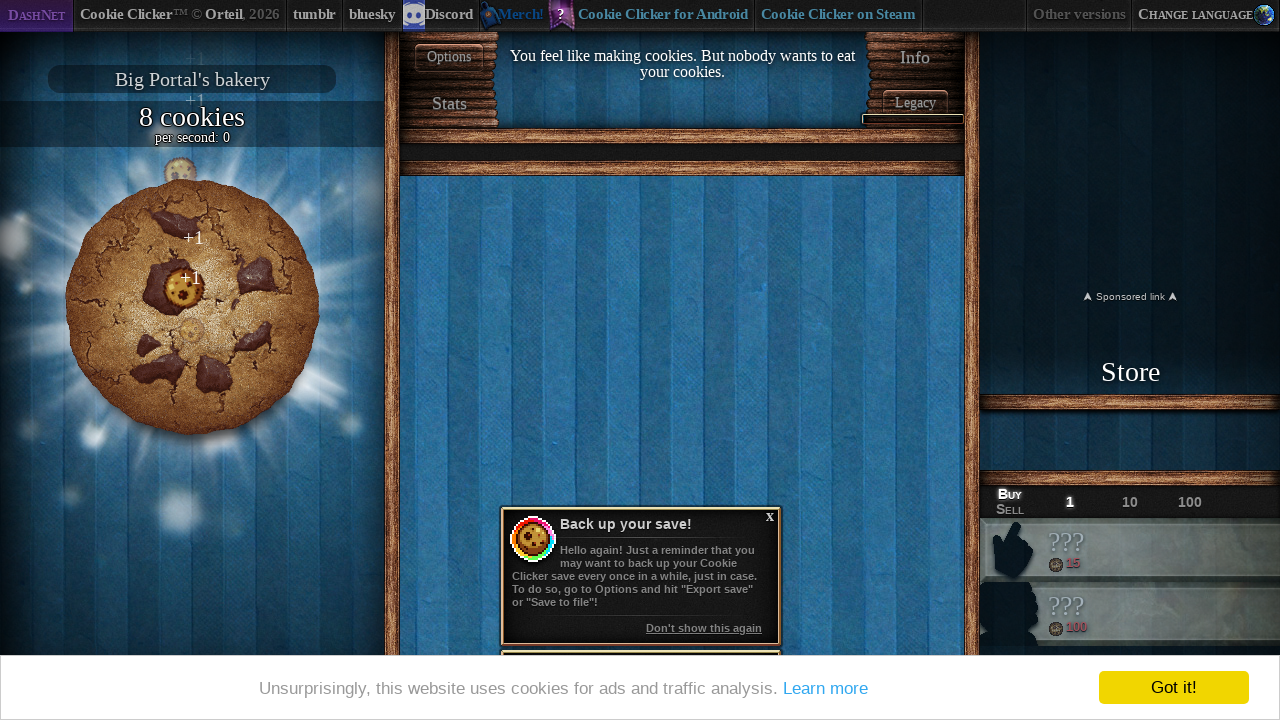

Clicked the big cookie at (192, 307) on #bigCookie
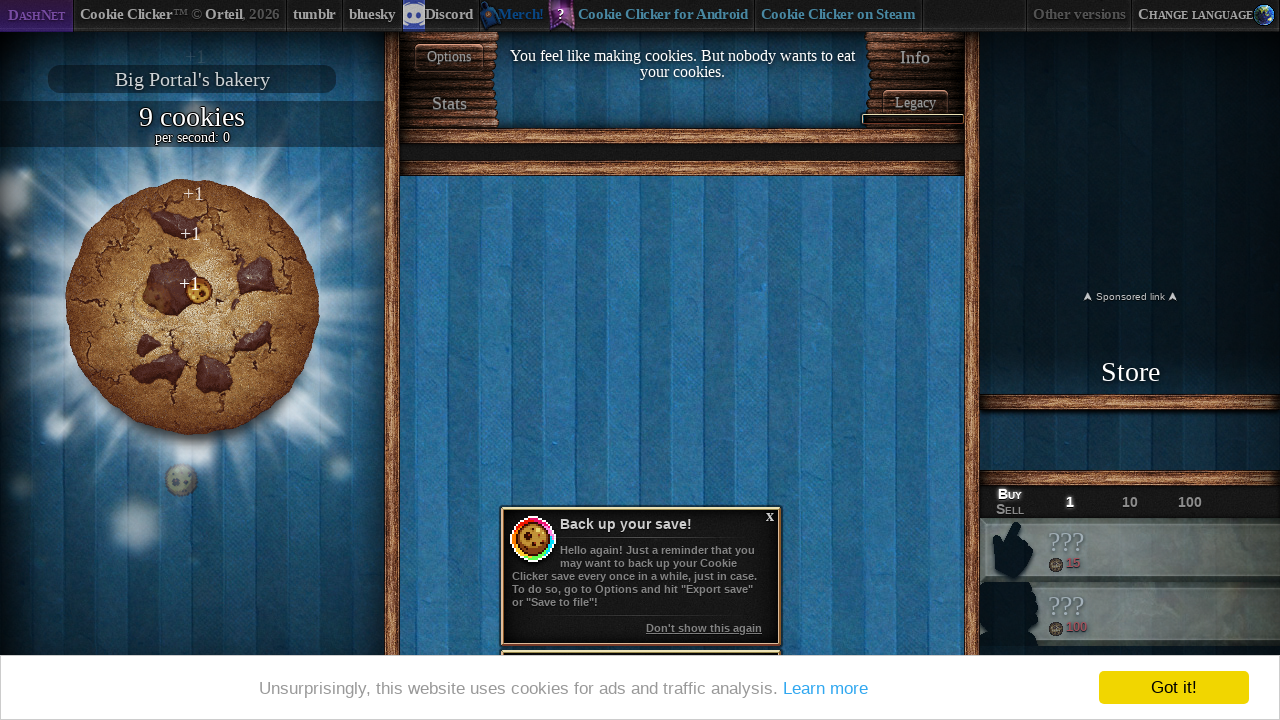

Clicked the big cookie at (192, 307) on #bigCookie
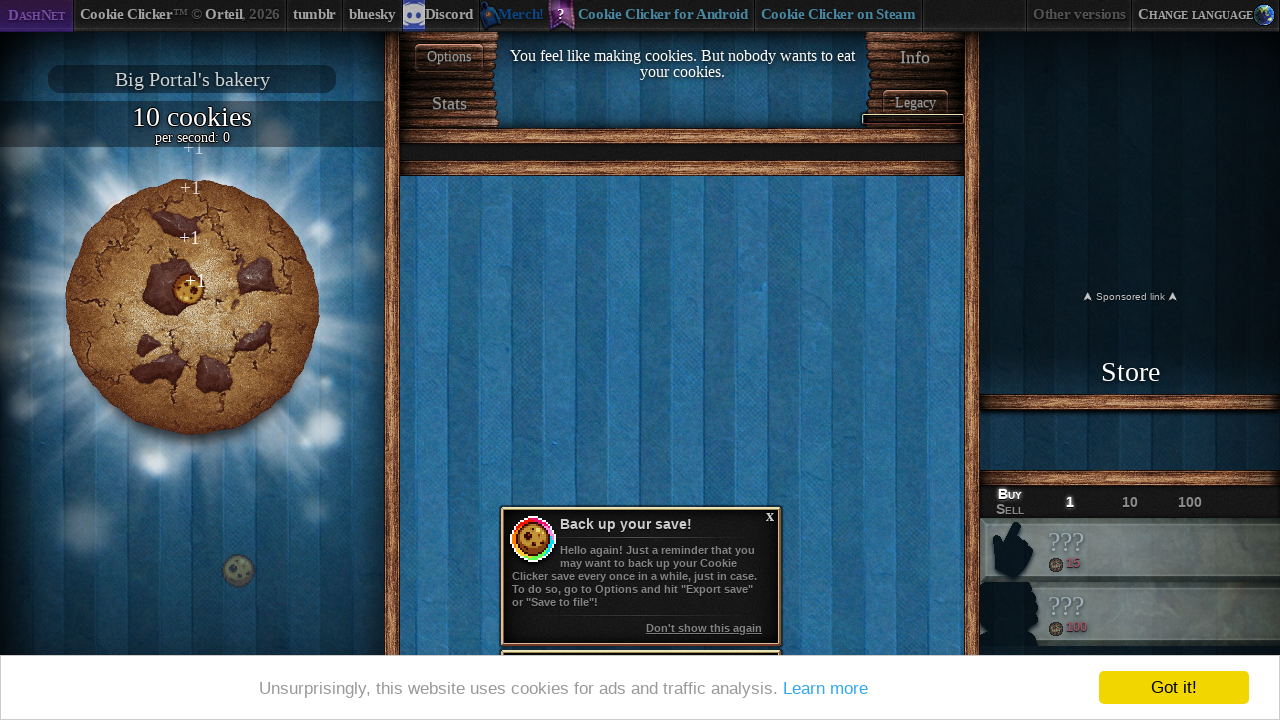

Clicked the big cookie at (192, 307) on #bigCookie
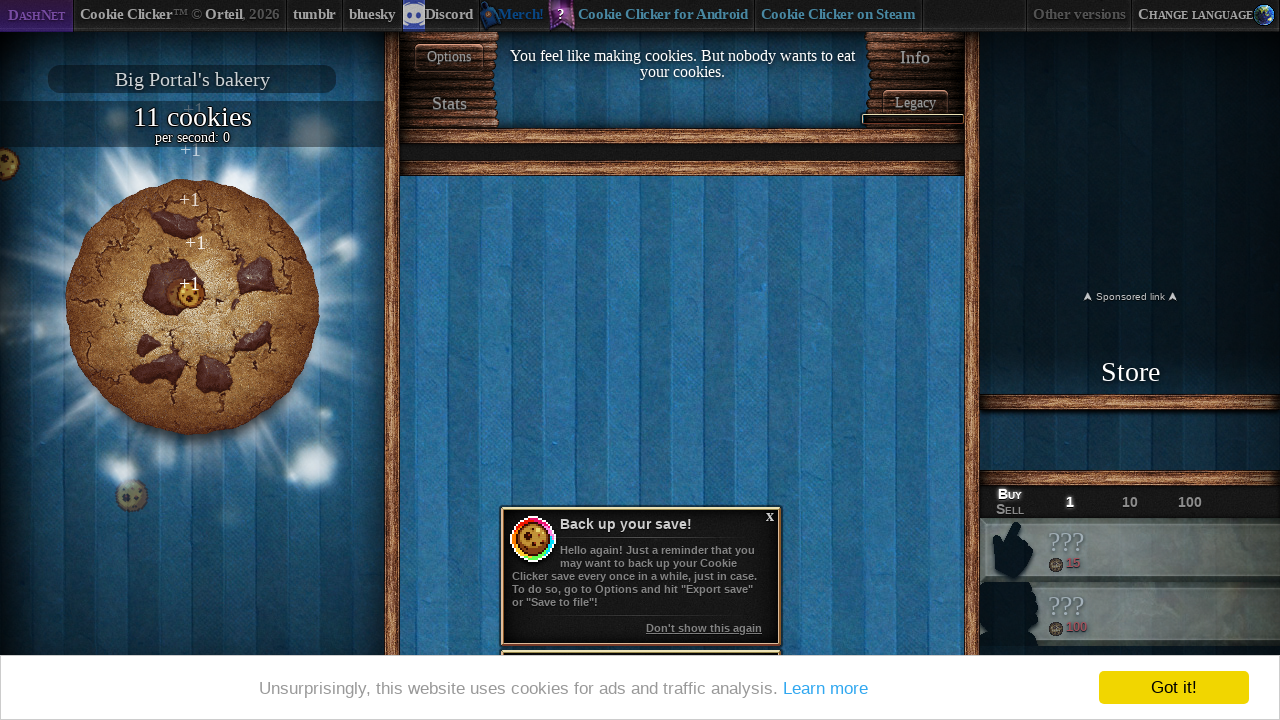

Clicked the big cookie at (192, 307) on #bigCookie
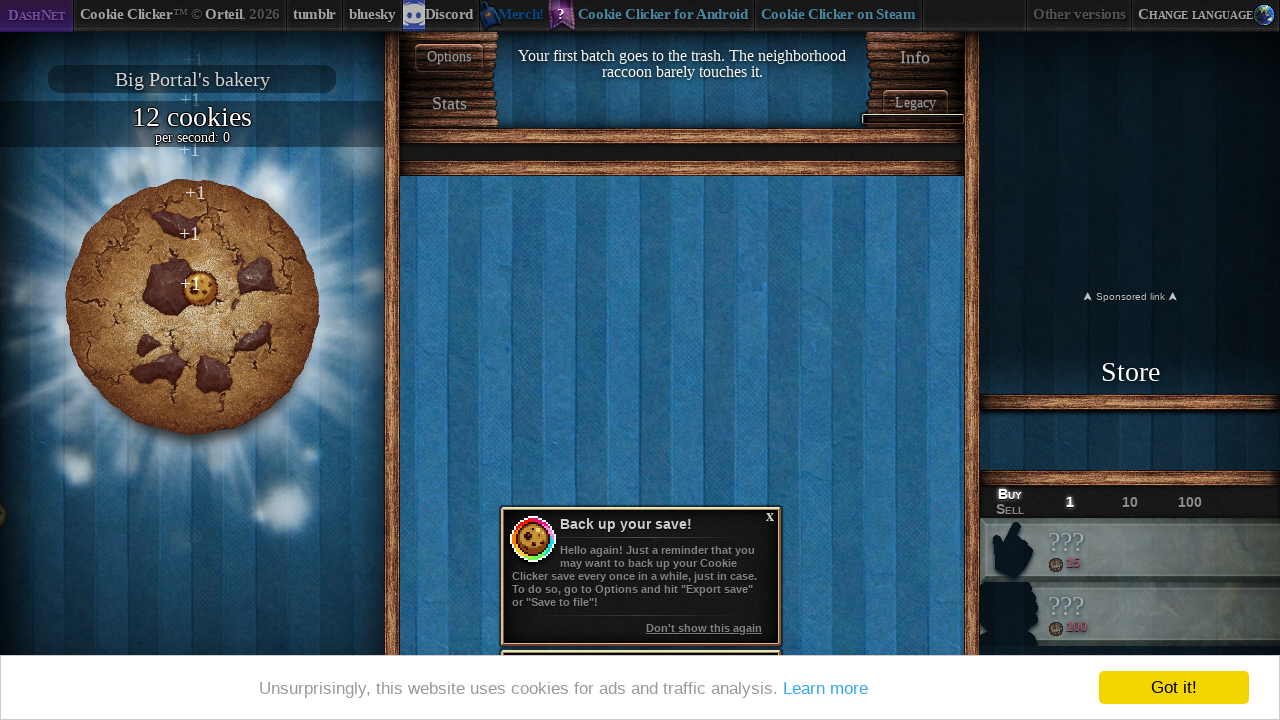

Clicked the big cookie at (192, 307) on #bigCookie
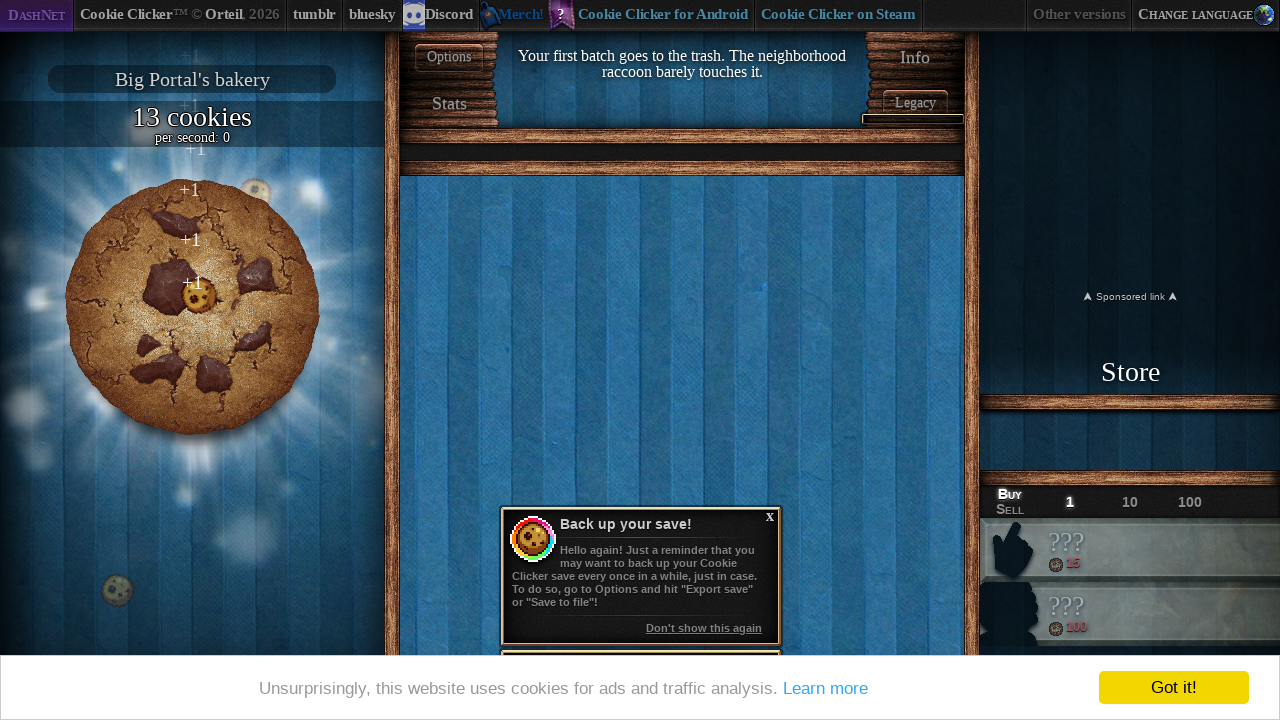

Retrieved store items from the shop
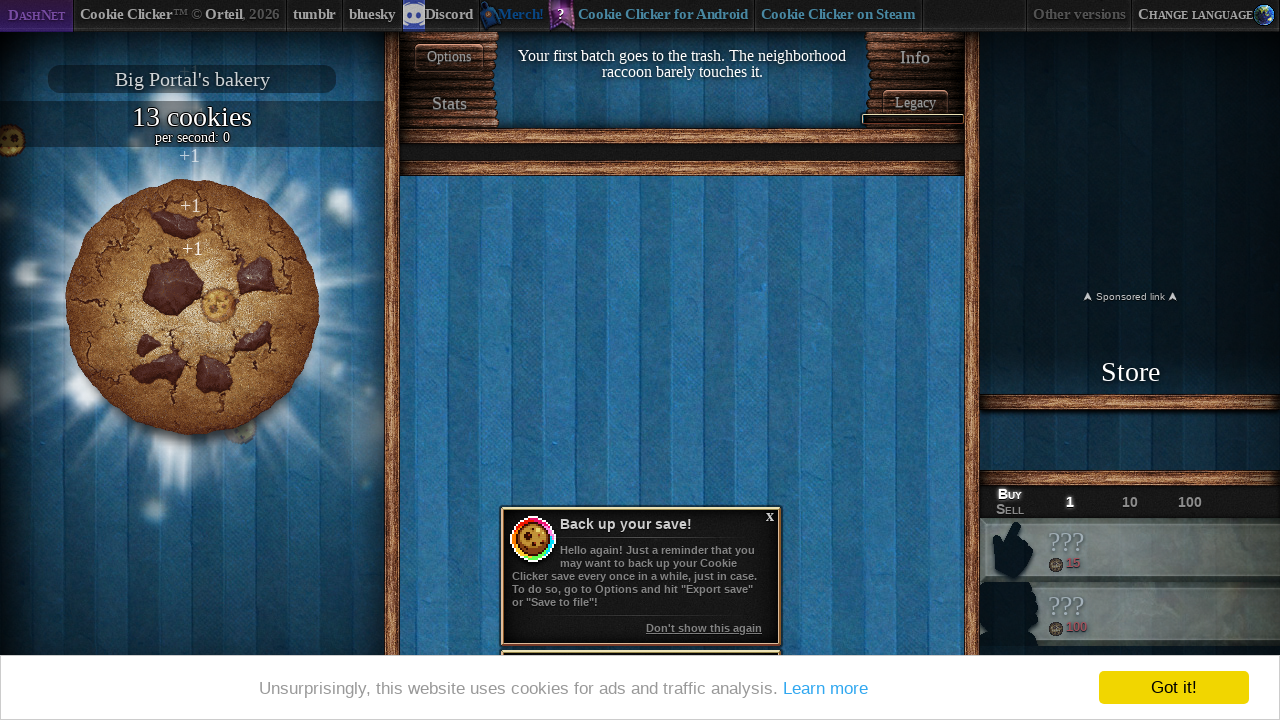

Retrieved current cookie count: 13 cookies
per second: 0
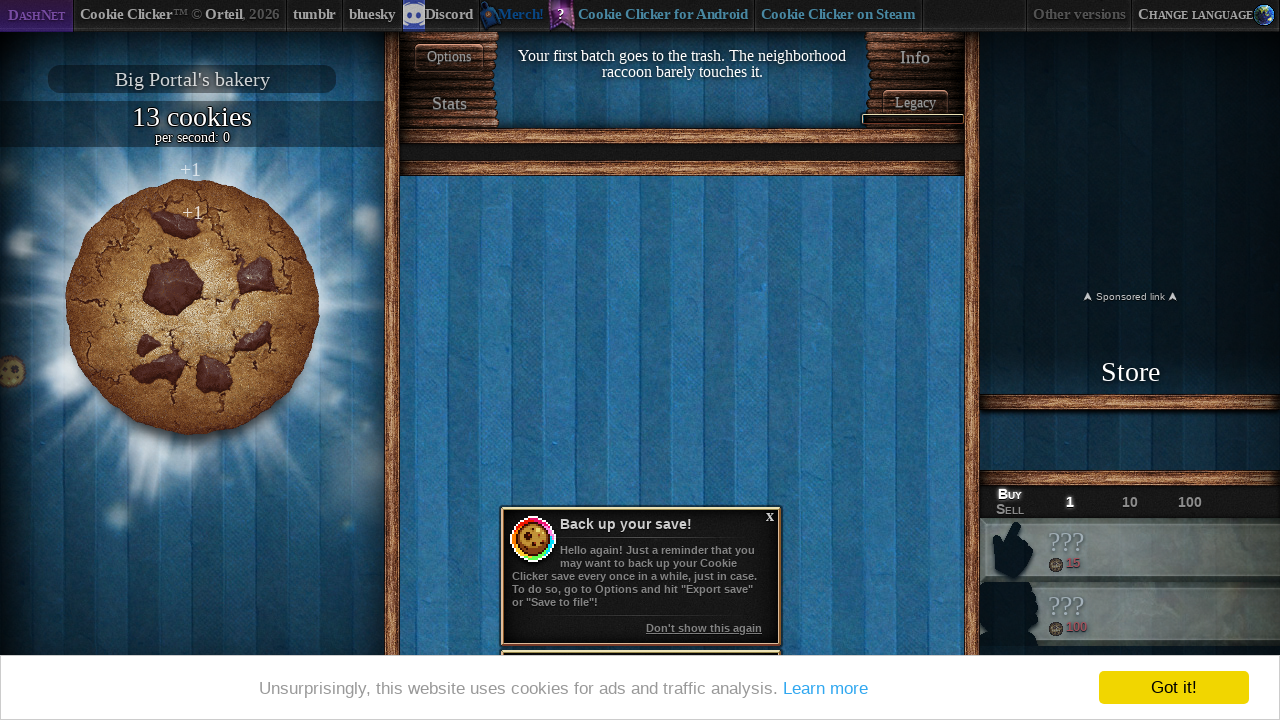

Clicked the big cookie at (192, 307) on #bigCookie
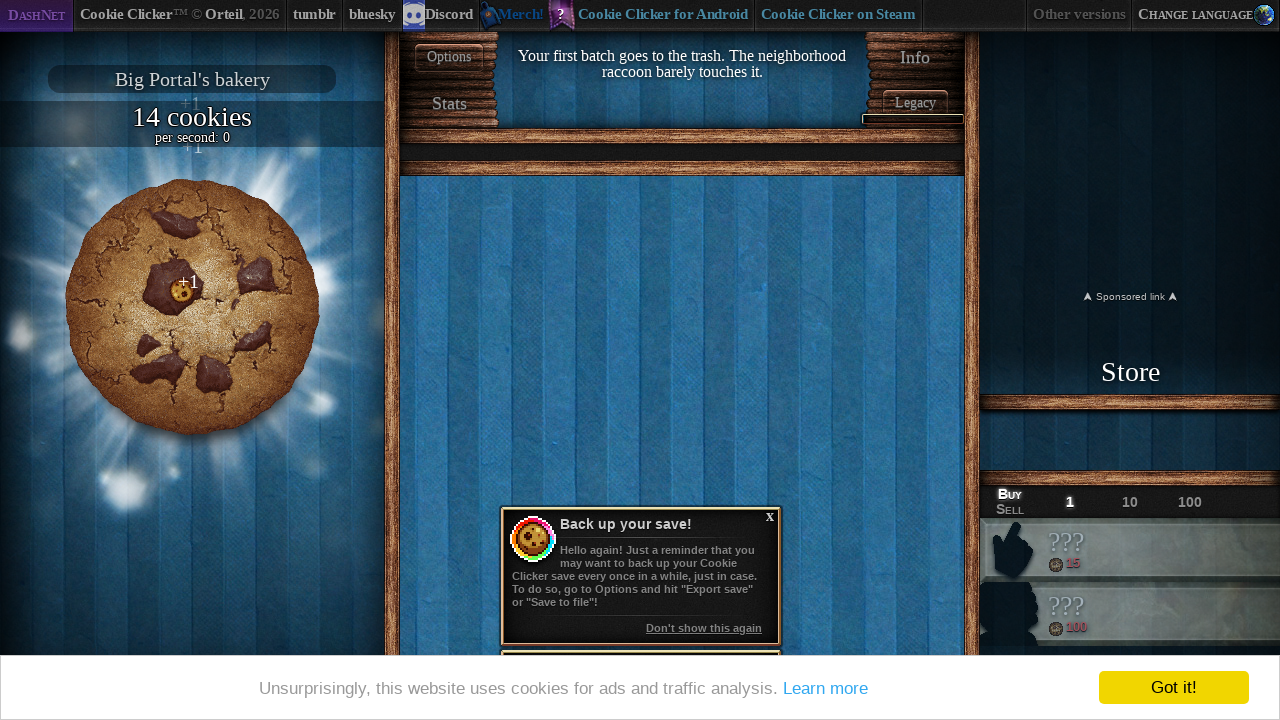

Clicked the big cookie at (192, 307) on #bigCookie
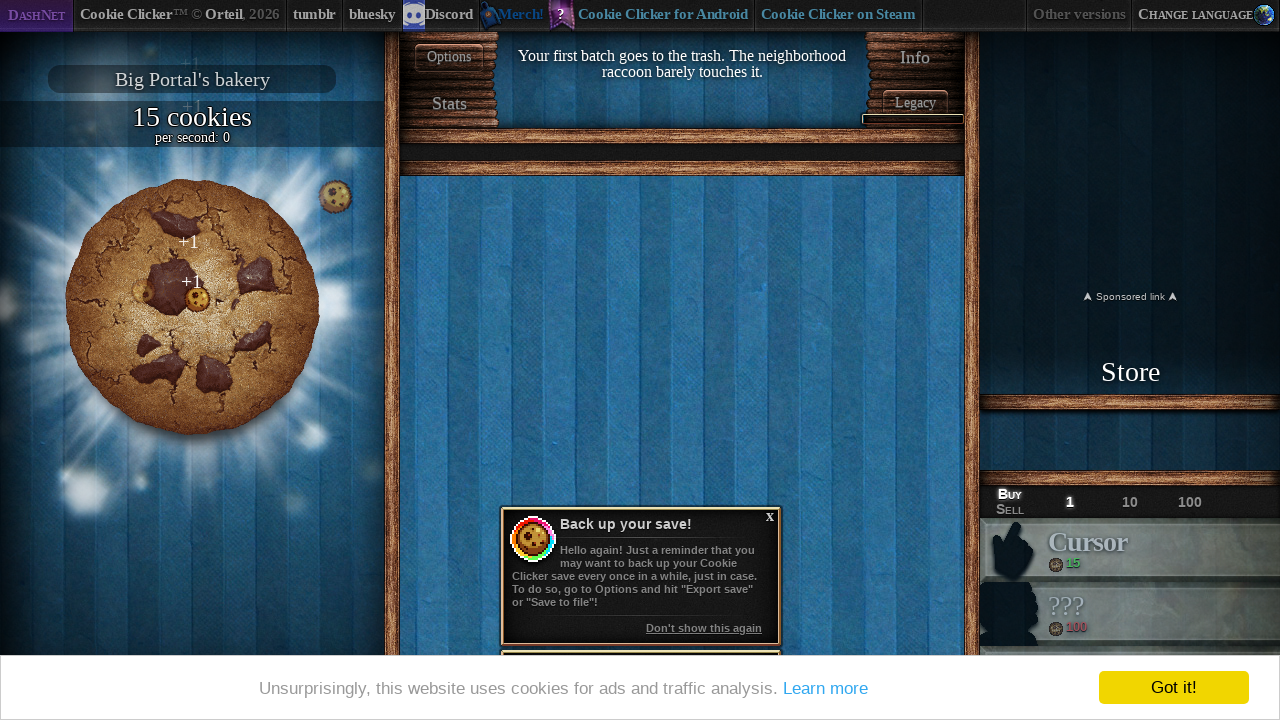

Clicked the big cookie at (192, 307) on #bigCookie
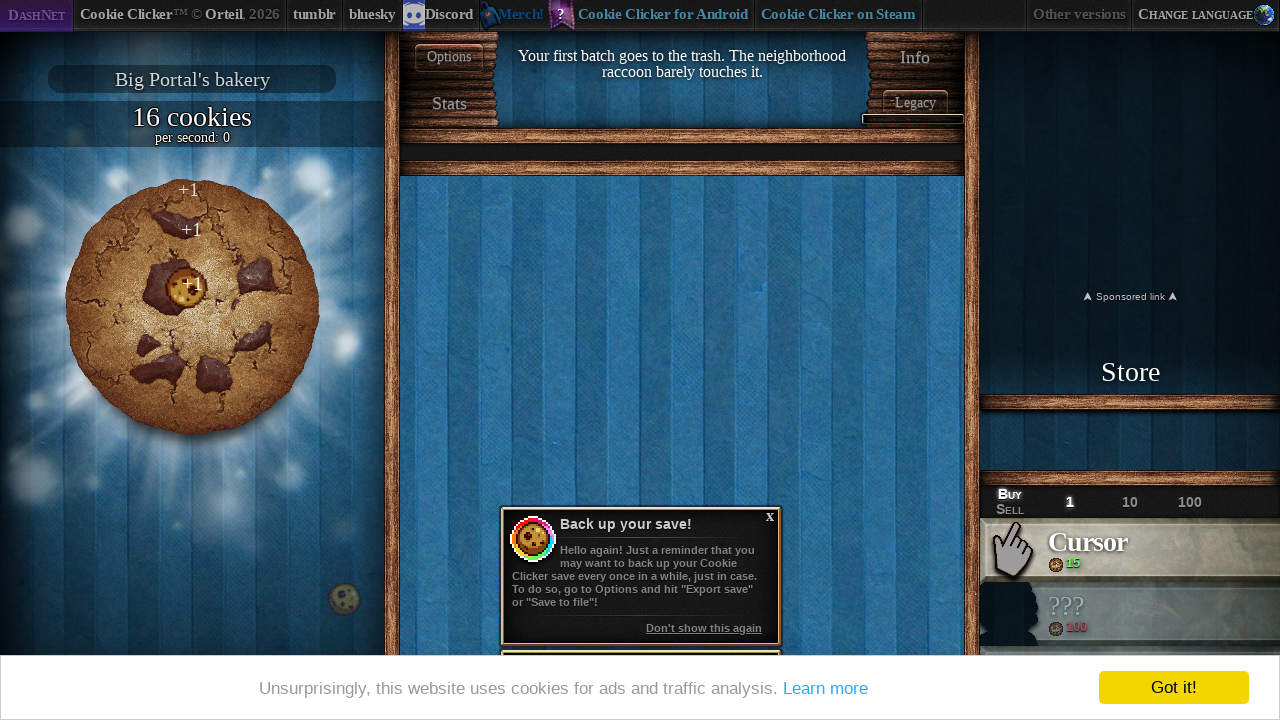

Clicked the big cookie at (192, 307) on #bigCookie
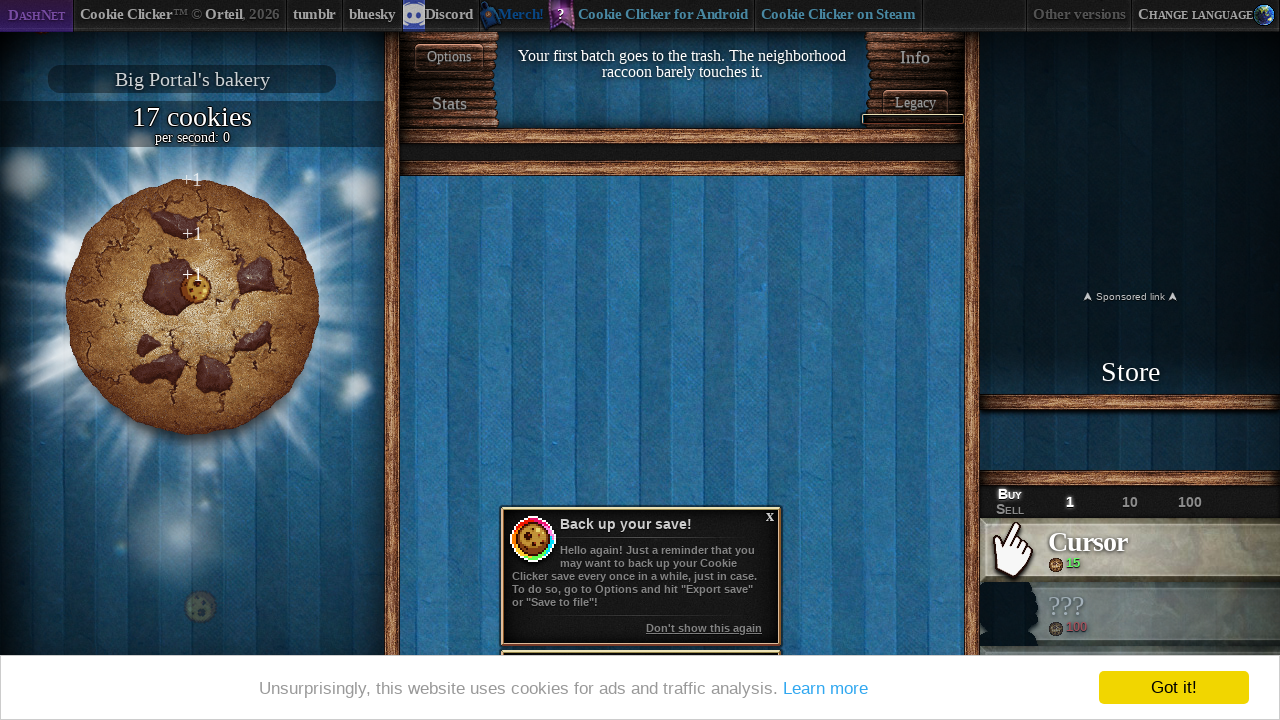

Clicked the big cookie at (192, 307) on #bigCookie
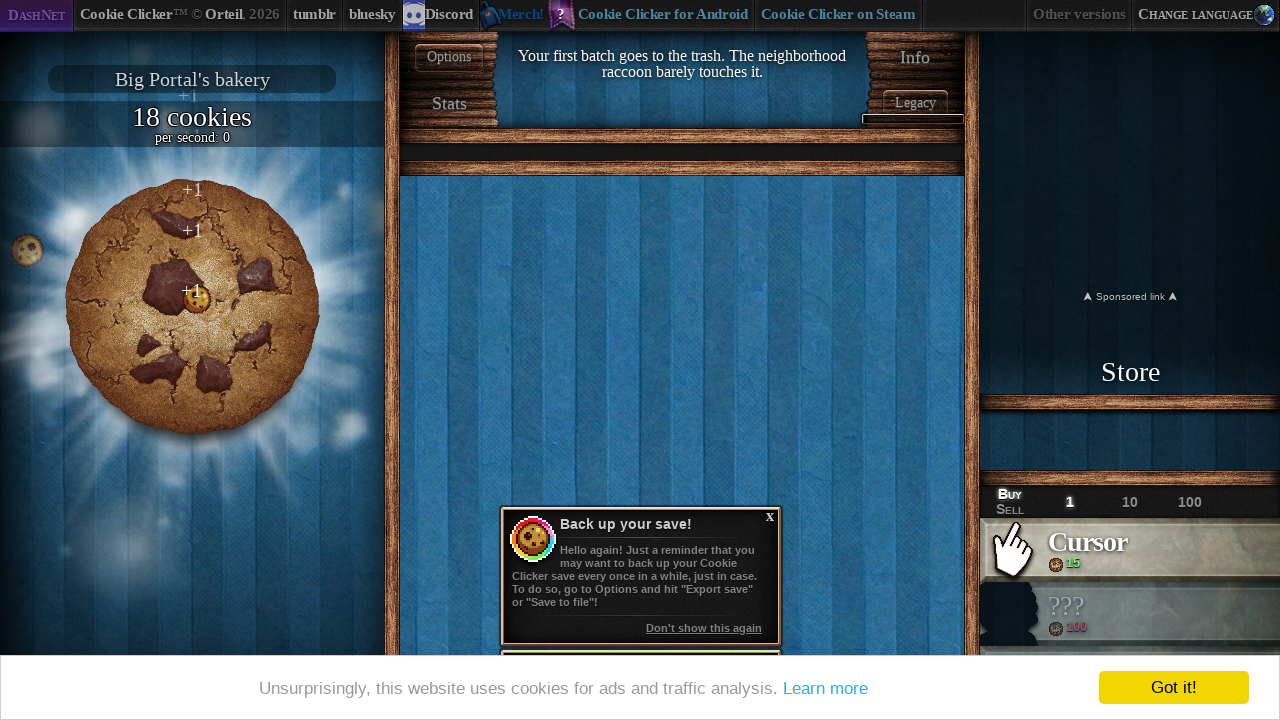

Clicked the big cookie at (192, 307) on #bigCookie
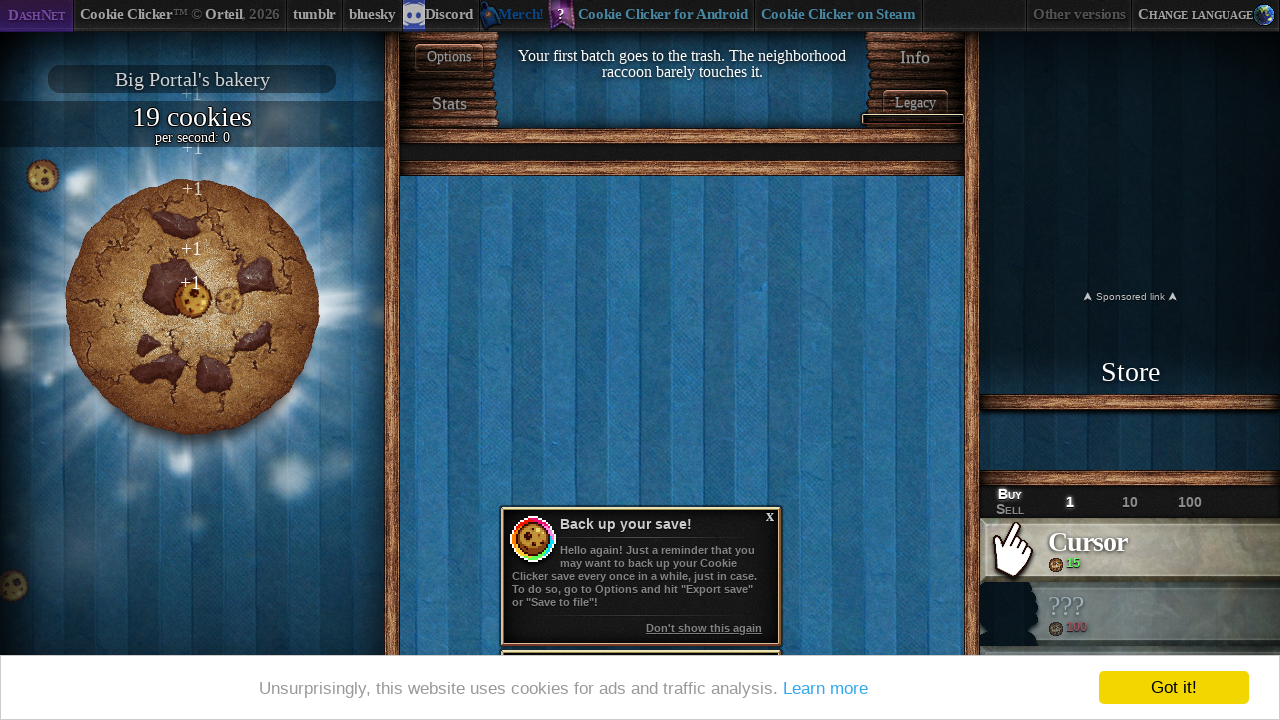

Clicked the big cookie at (192, 307) on #bigCookie
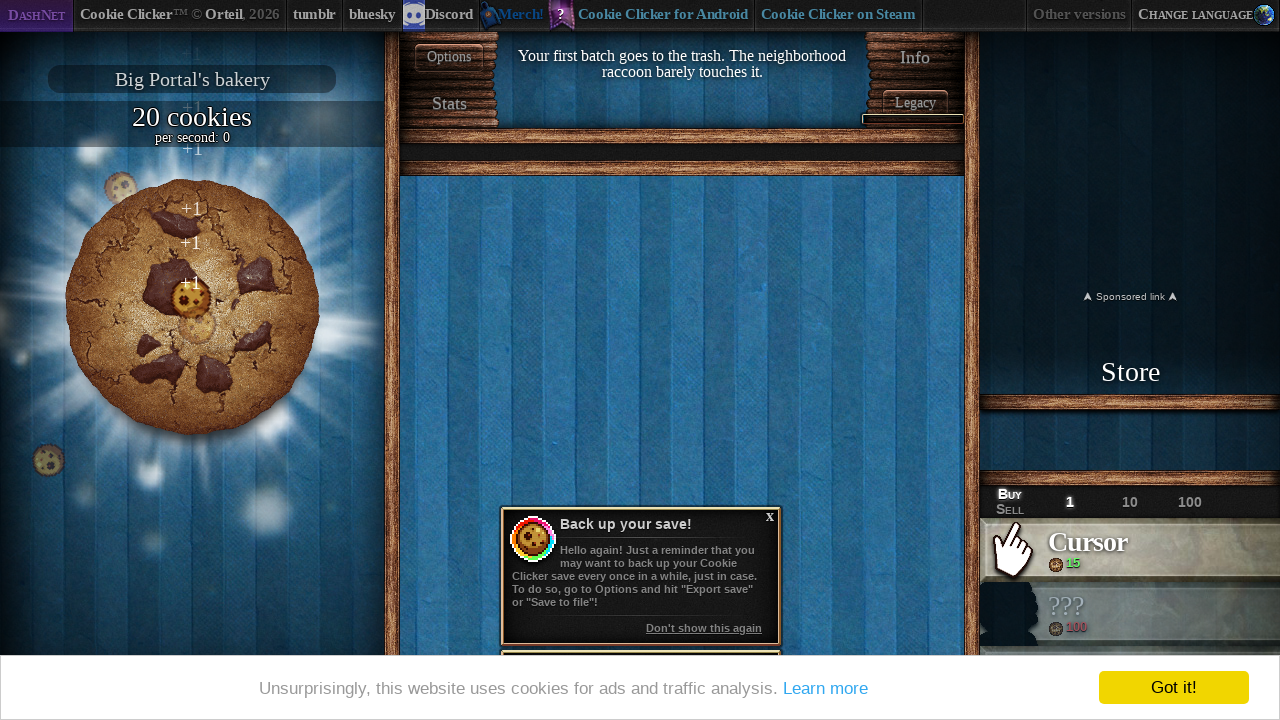

Retrieved store items from the shop
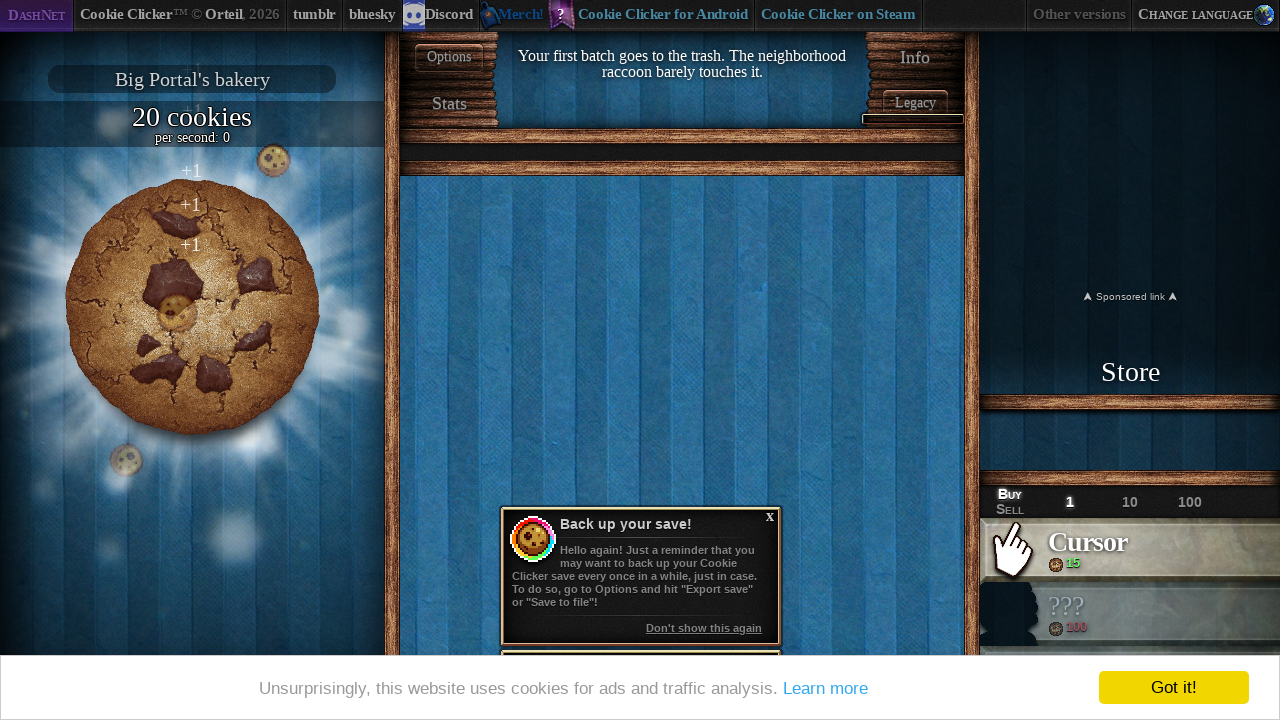

Retrieved current cookie count: 20 cookies
per second: 0
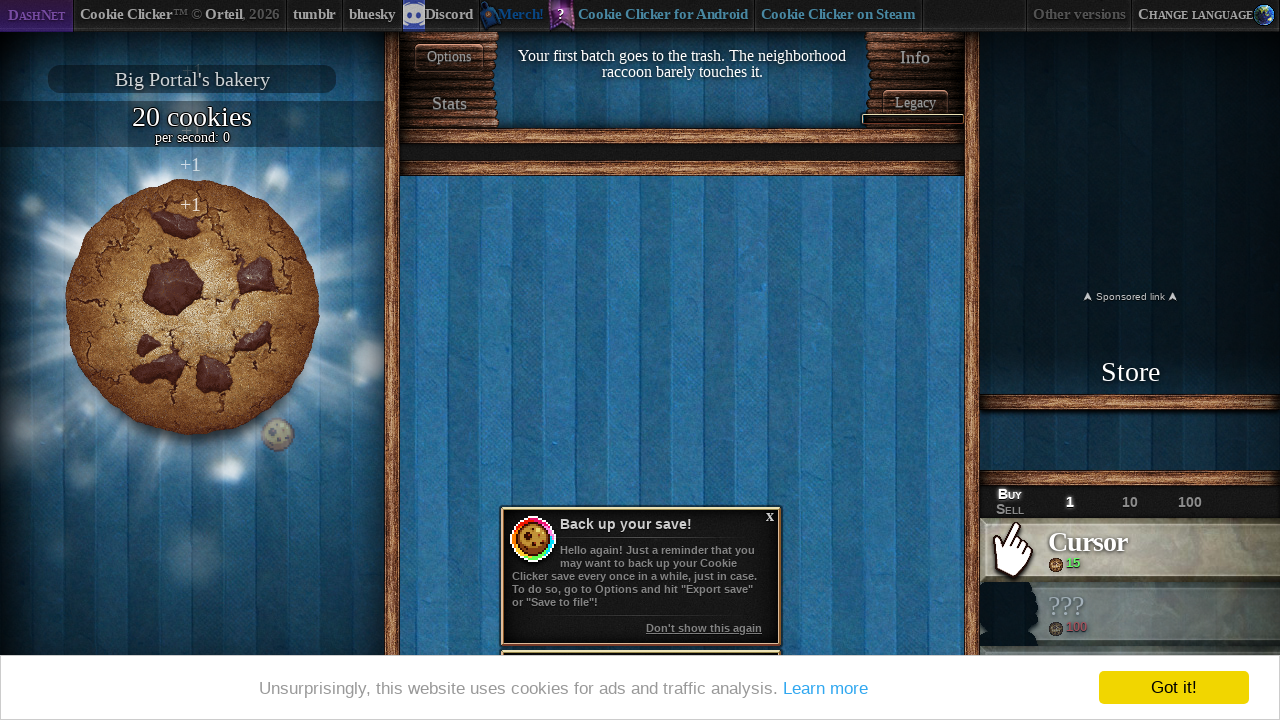

Purchased an affordable upgrade from the store
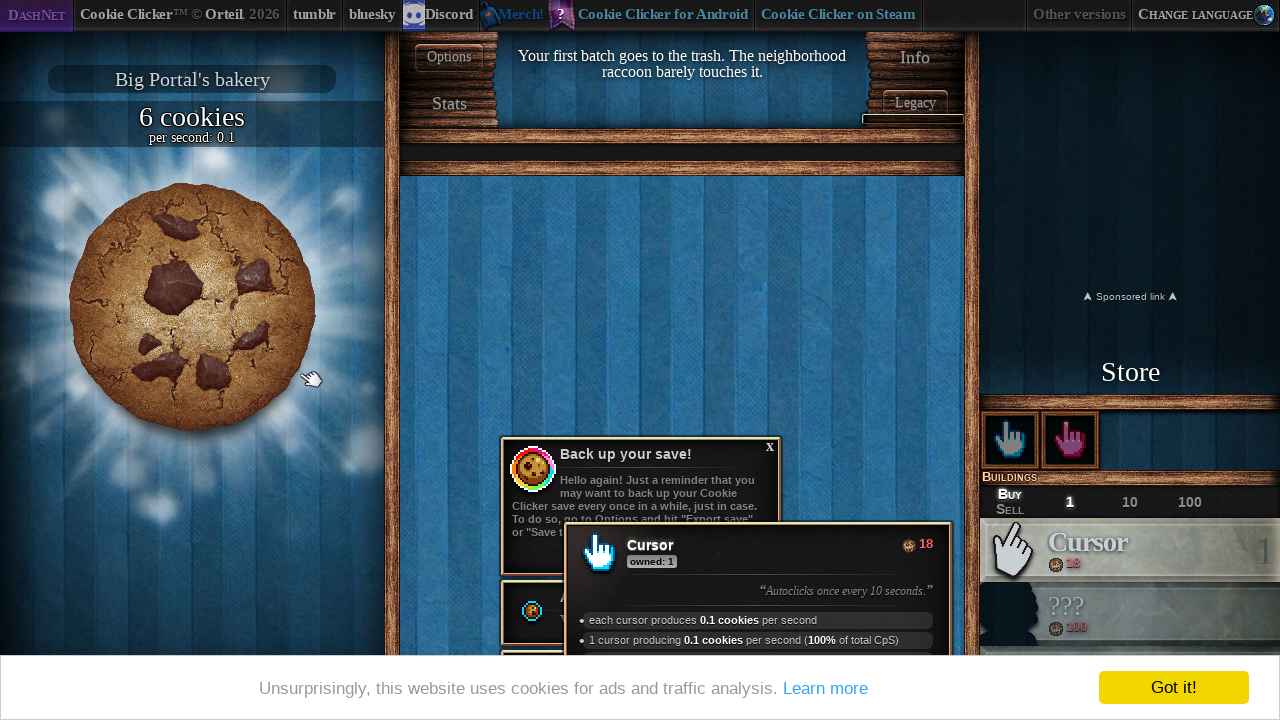

Clicked the big cookie at (192, 307) on #bigCookie
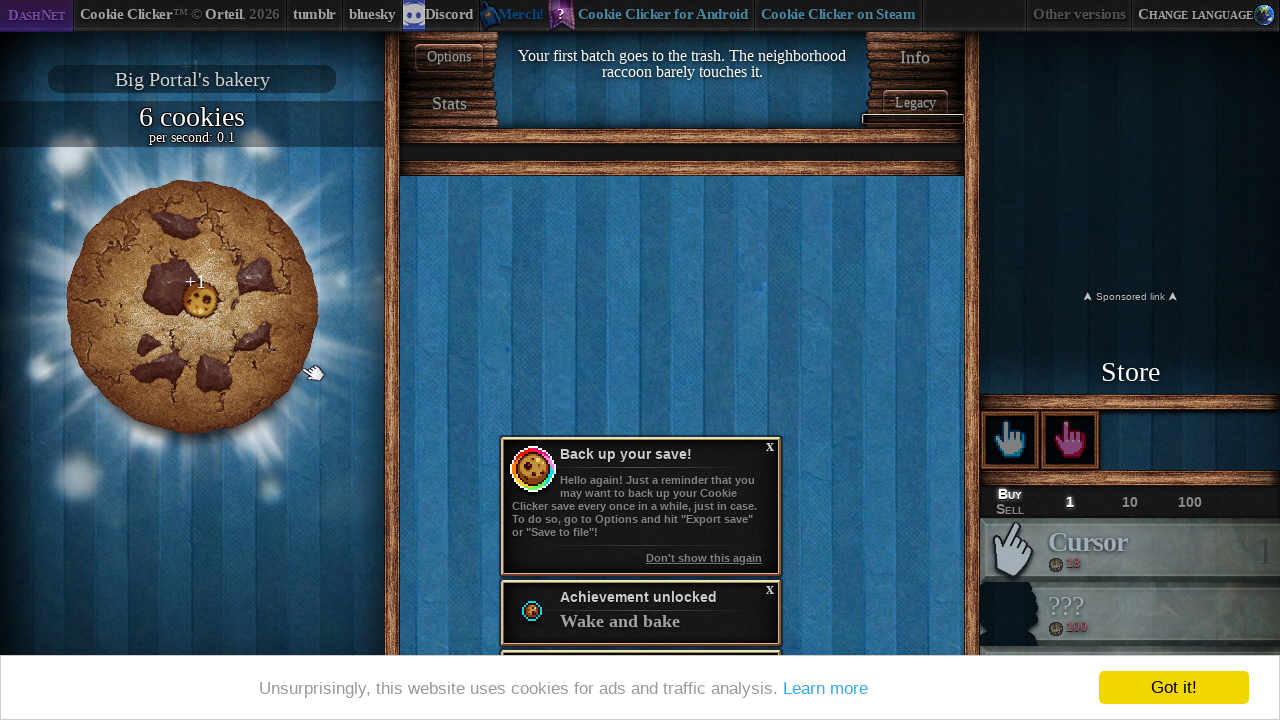

Clicked the big cookie at (192, 307) on #bigCookie
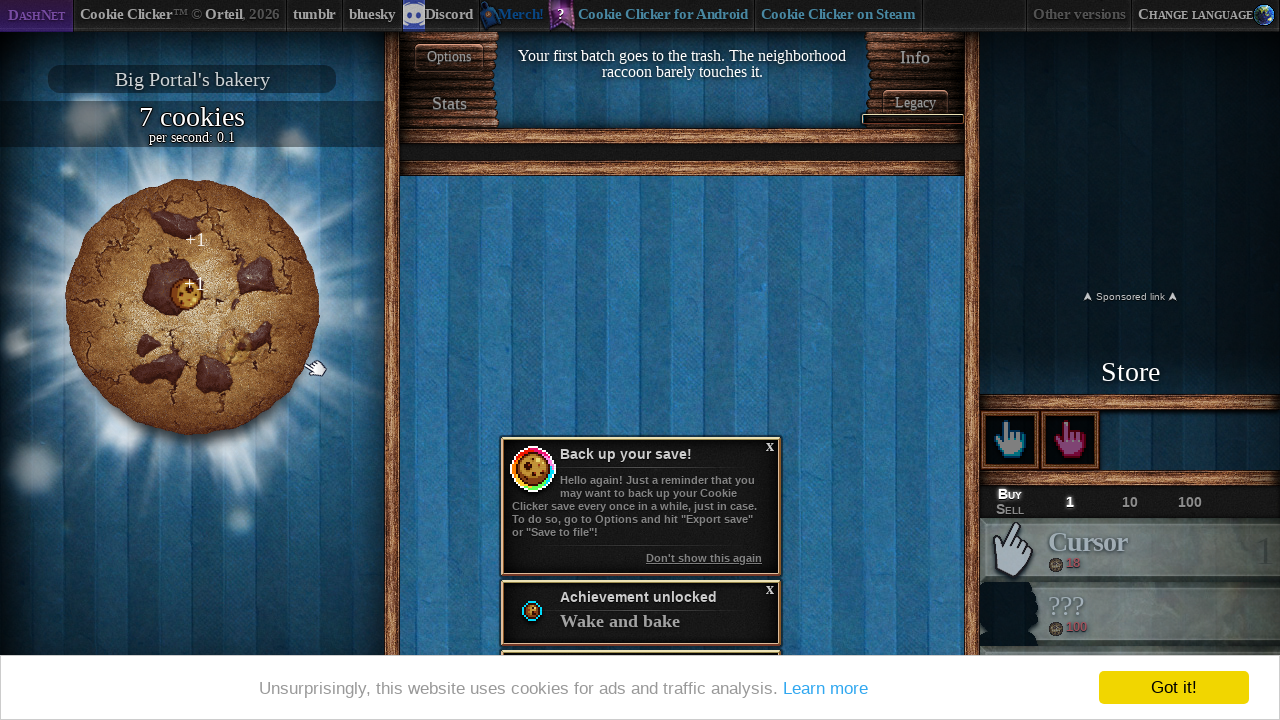

Clicked the big cookie at (192, 307) on #bigCookie
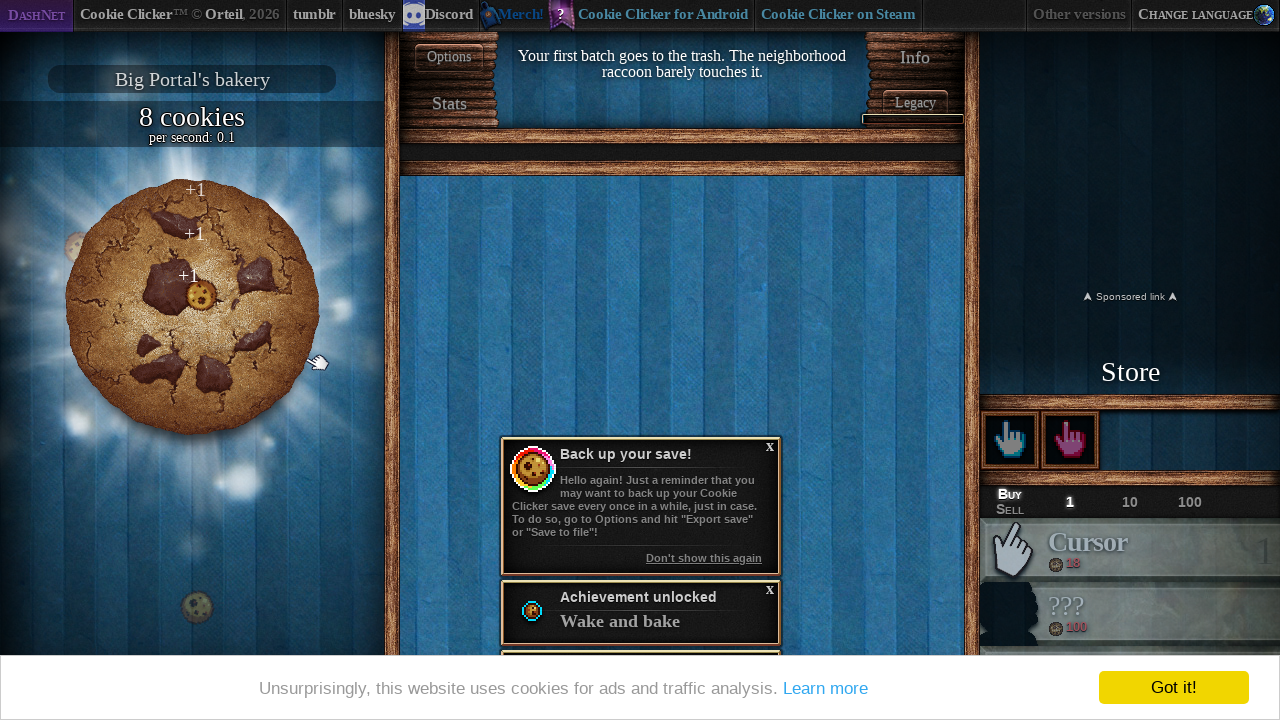

Clicked the big cookie at (192, 307) on #bigCookie
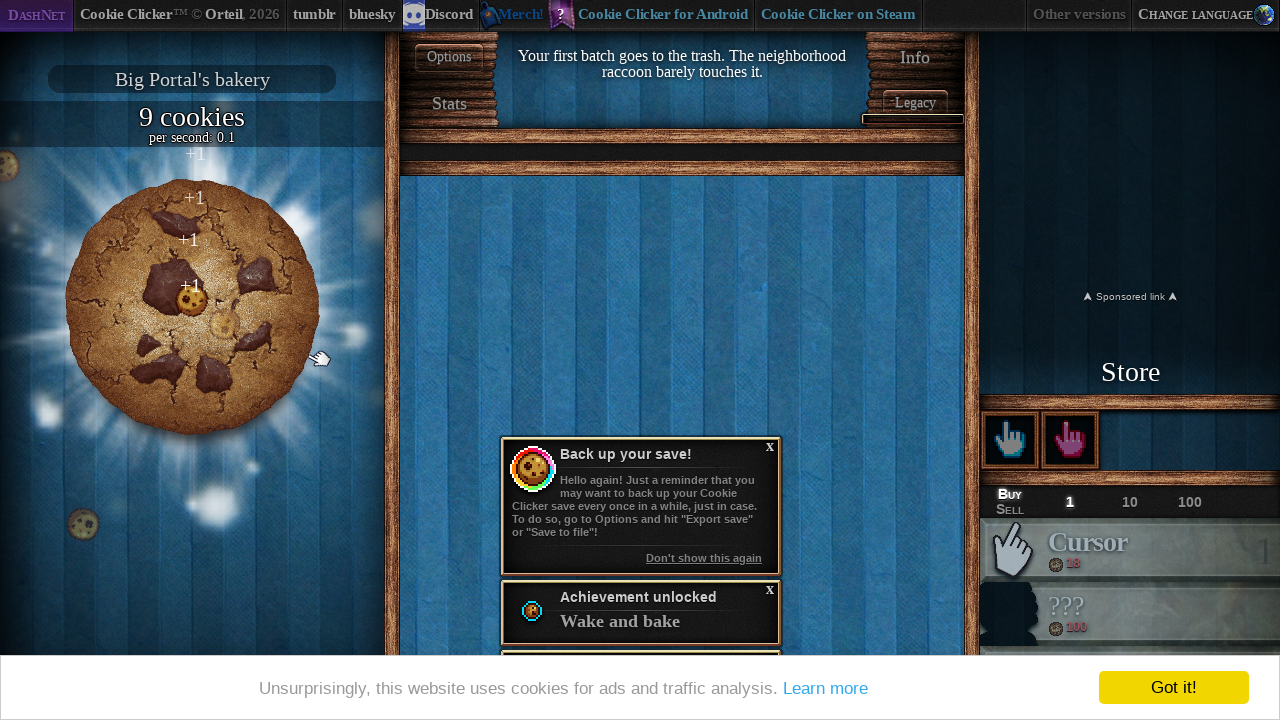

Clicked the big cookie at (192, 307) on #bigCookie
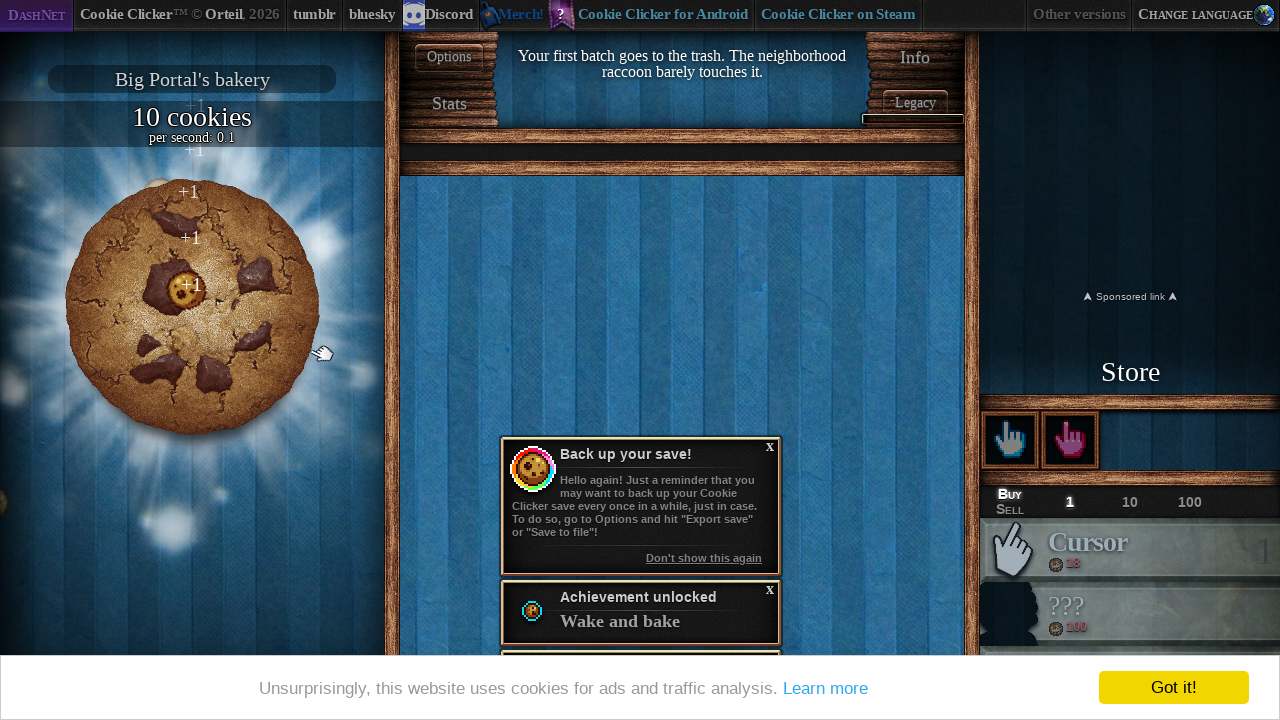

Clicked the big cookie at (192, 307) on #bigCookie
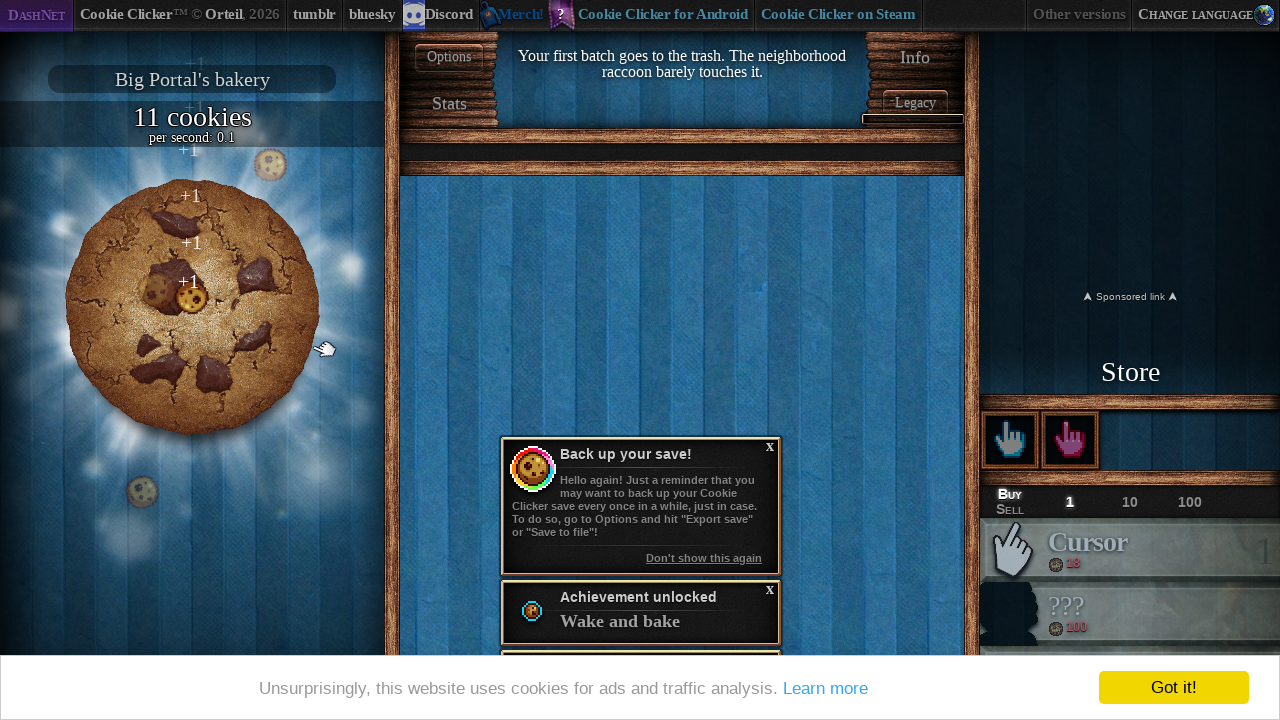

Clicked the big cookie at (192, 307) on #bigCookie
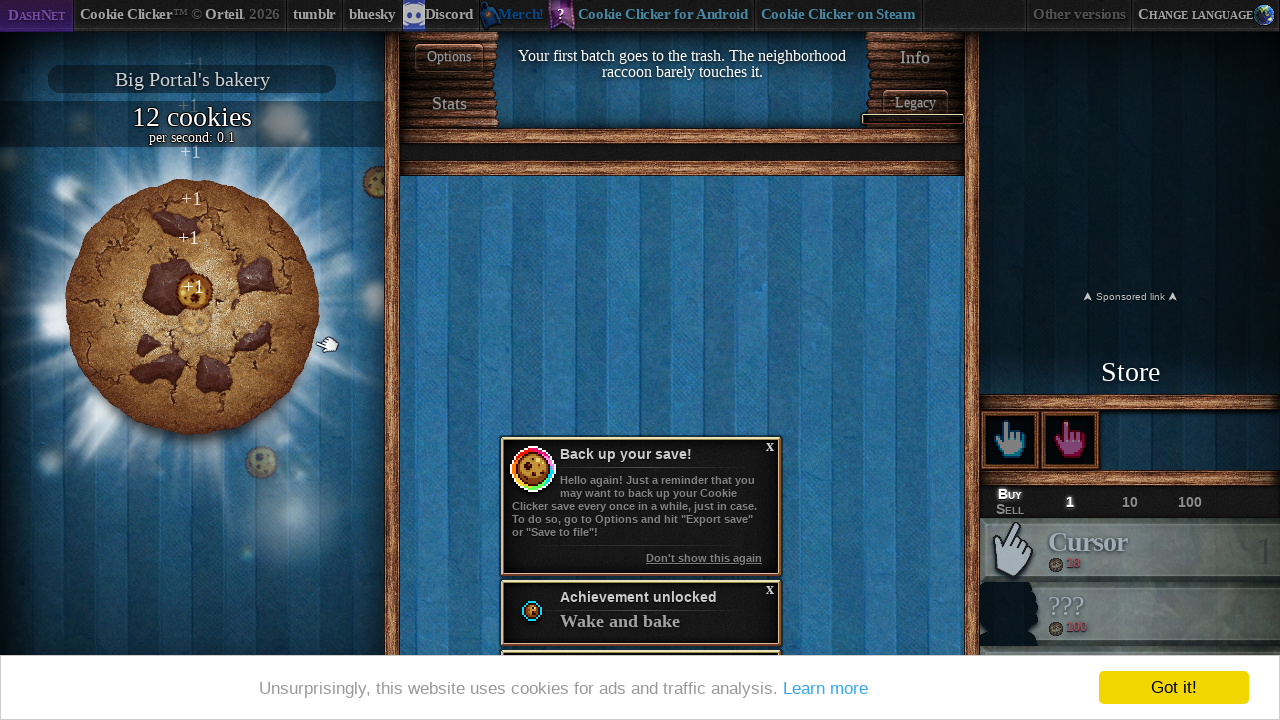

Retrieved store items from the shop
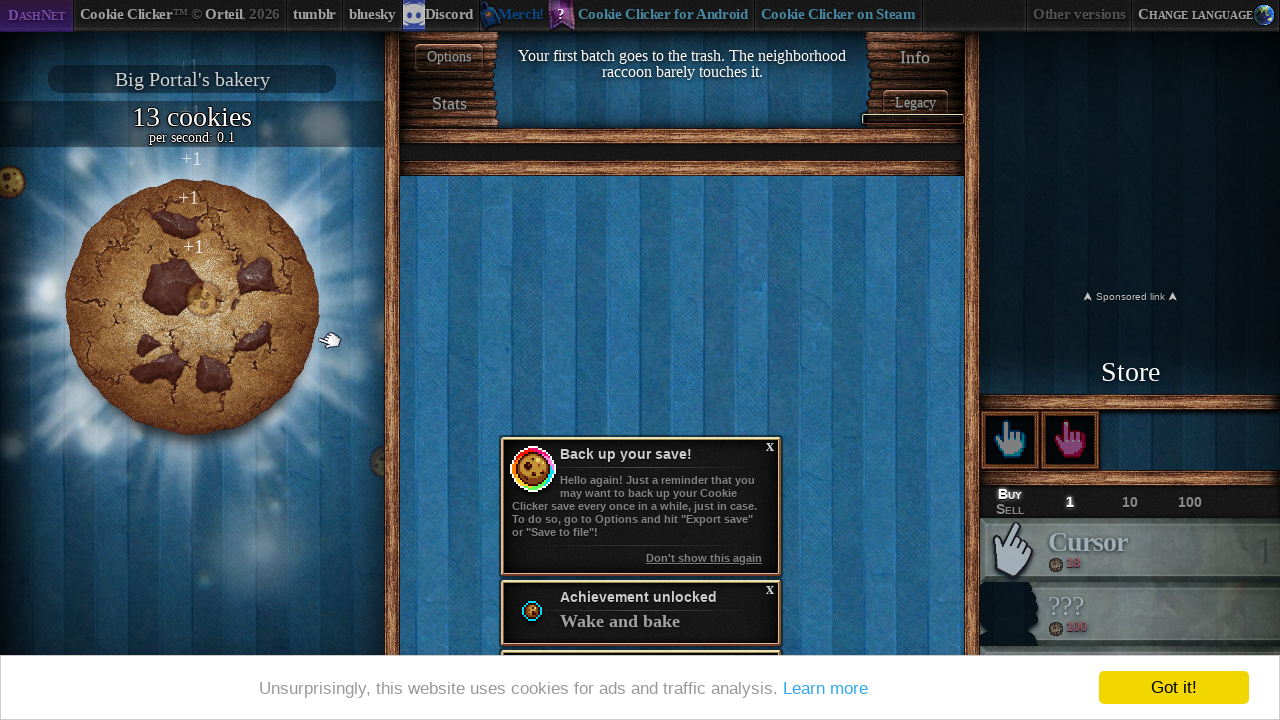

Retrieved current cookie count: 13 cookies
per second: 0.1
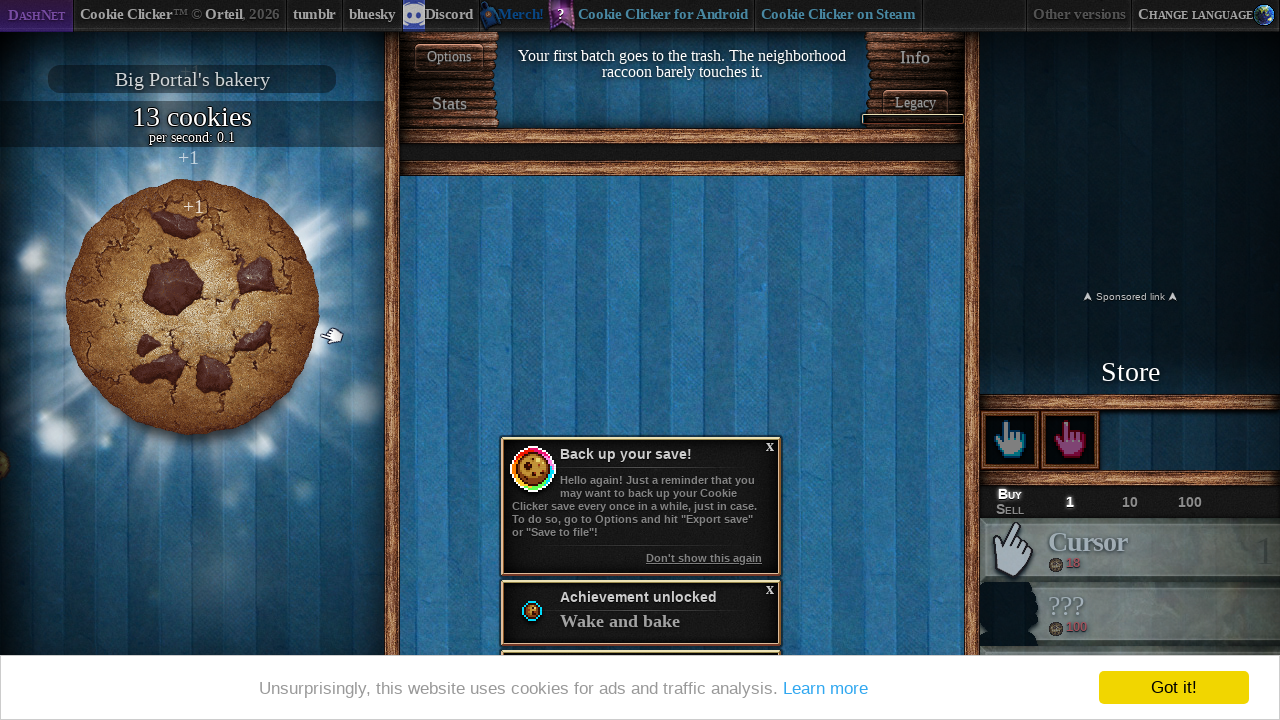

Clicked the big cookie at (192, 307) on #bigCookie
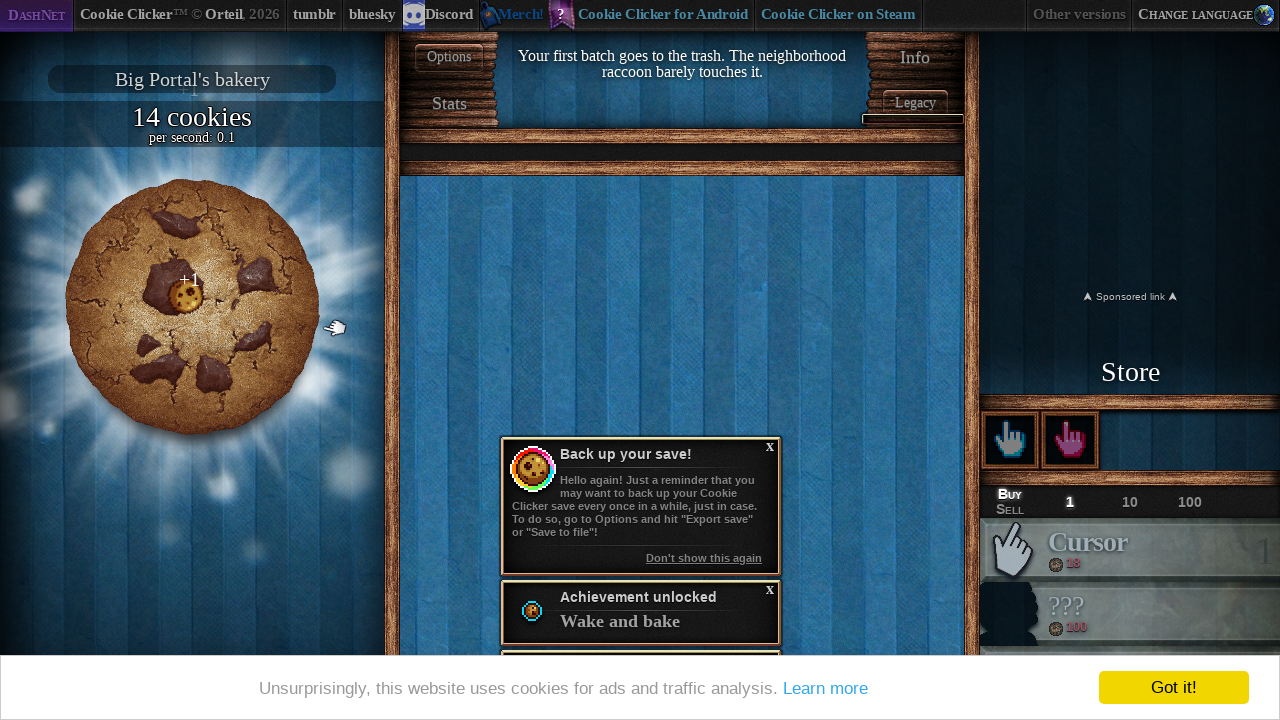

Clicked the big cookie at (192, 307) on #bigCookie
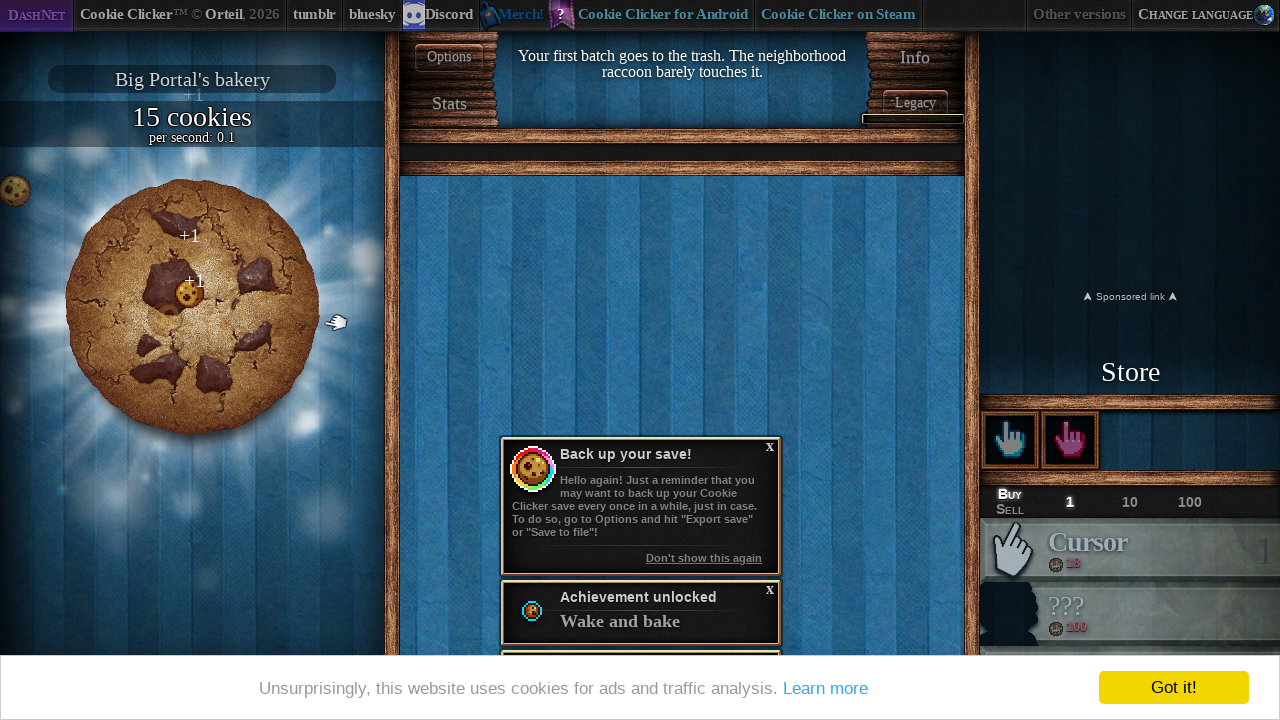

Automation session completed - waited for final state
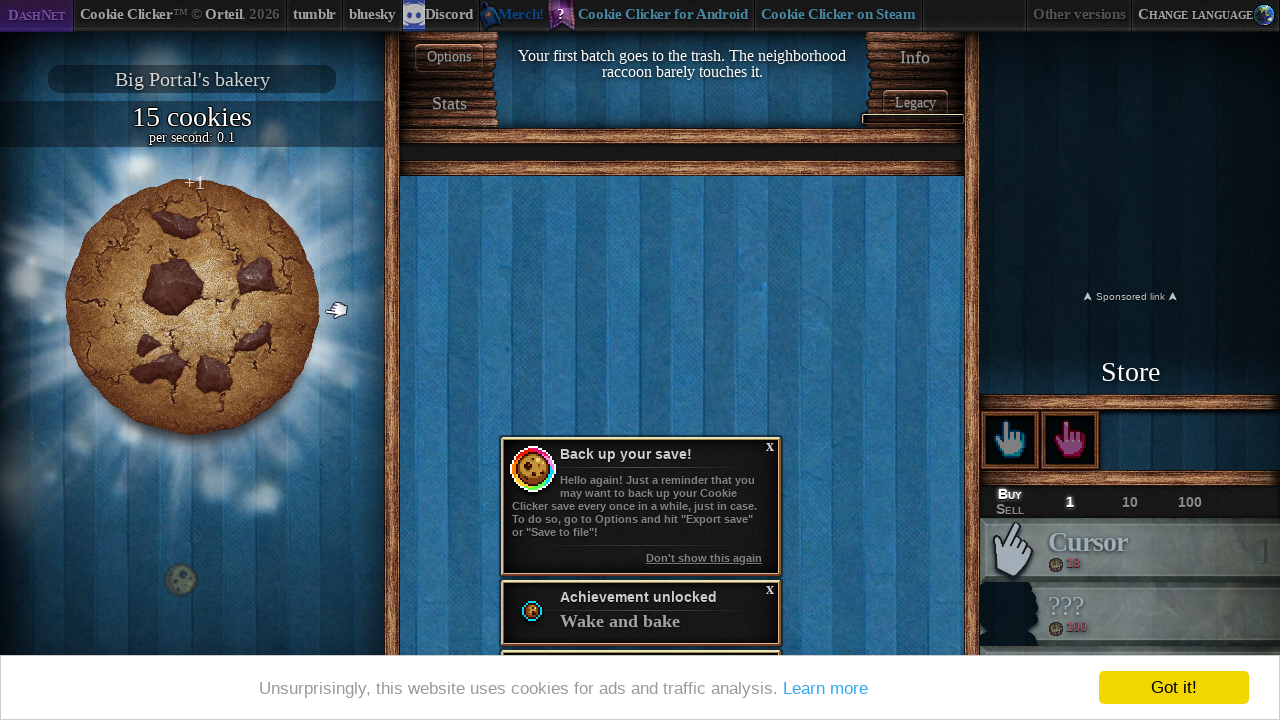

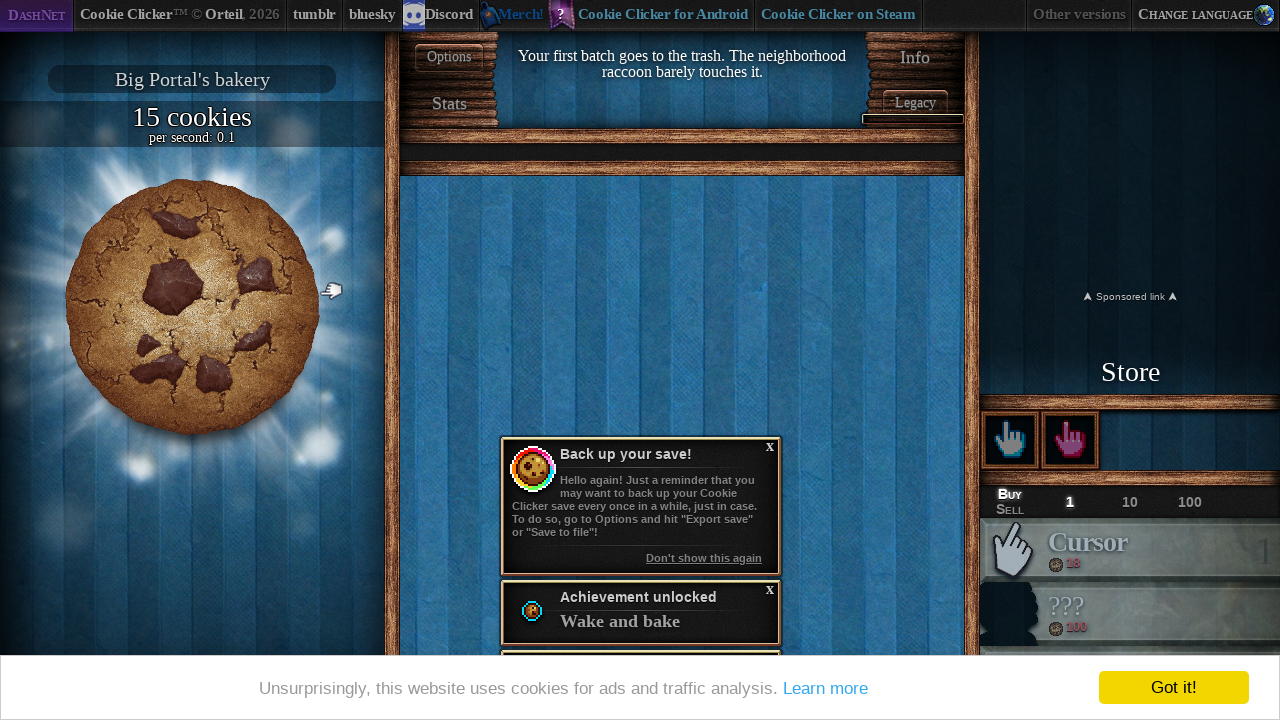